Tests page scrolling functionality on an IMDB movie page by pressing Page Down key 4 times to scroll down, then Page Up key 4 times to scroll back up.

Starting URL: https://www.imdb.com/title/tt0795176/

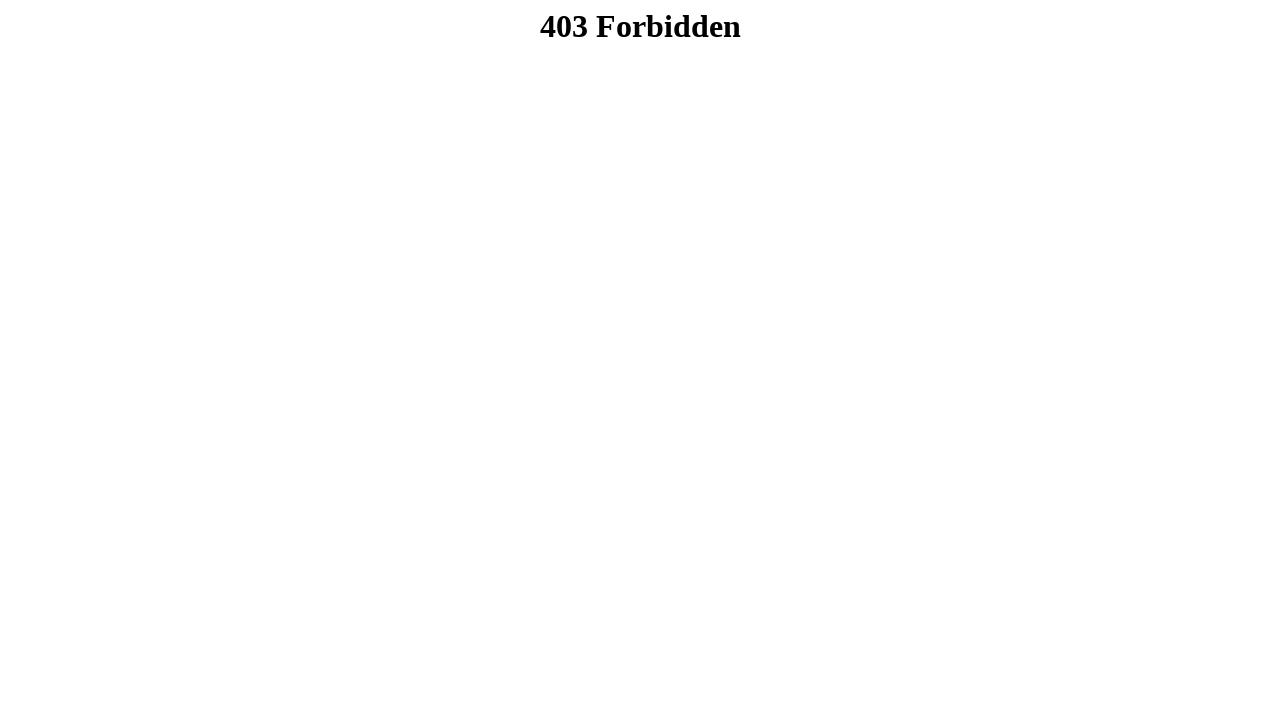

Set viewport size to 1920x1080
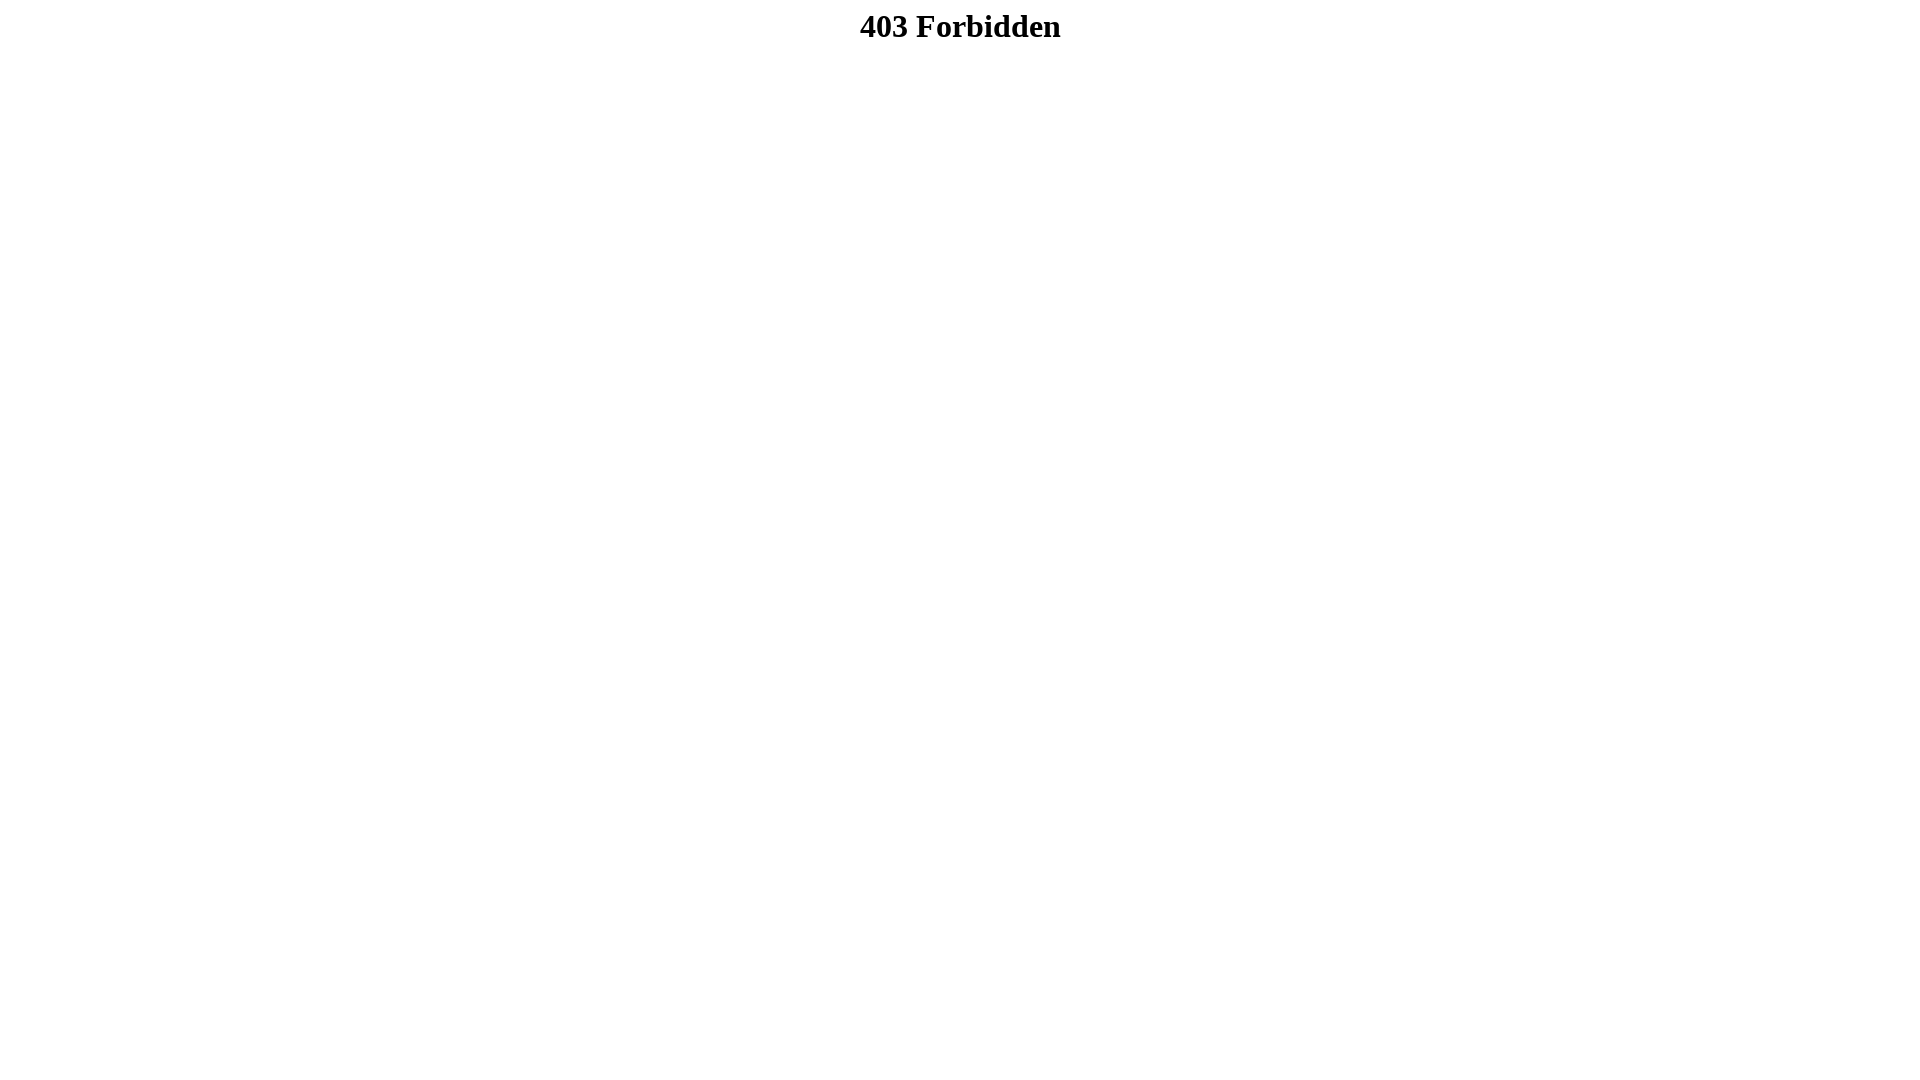

Pressed Page Down - scroll 1 of 4
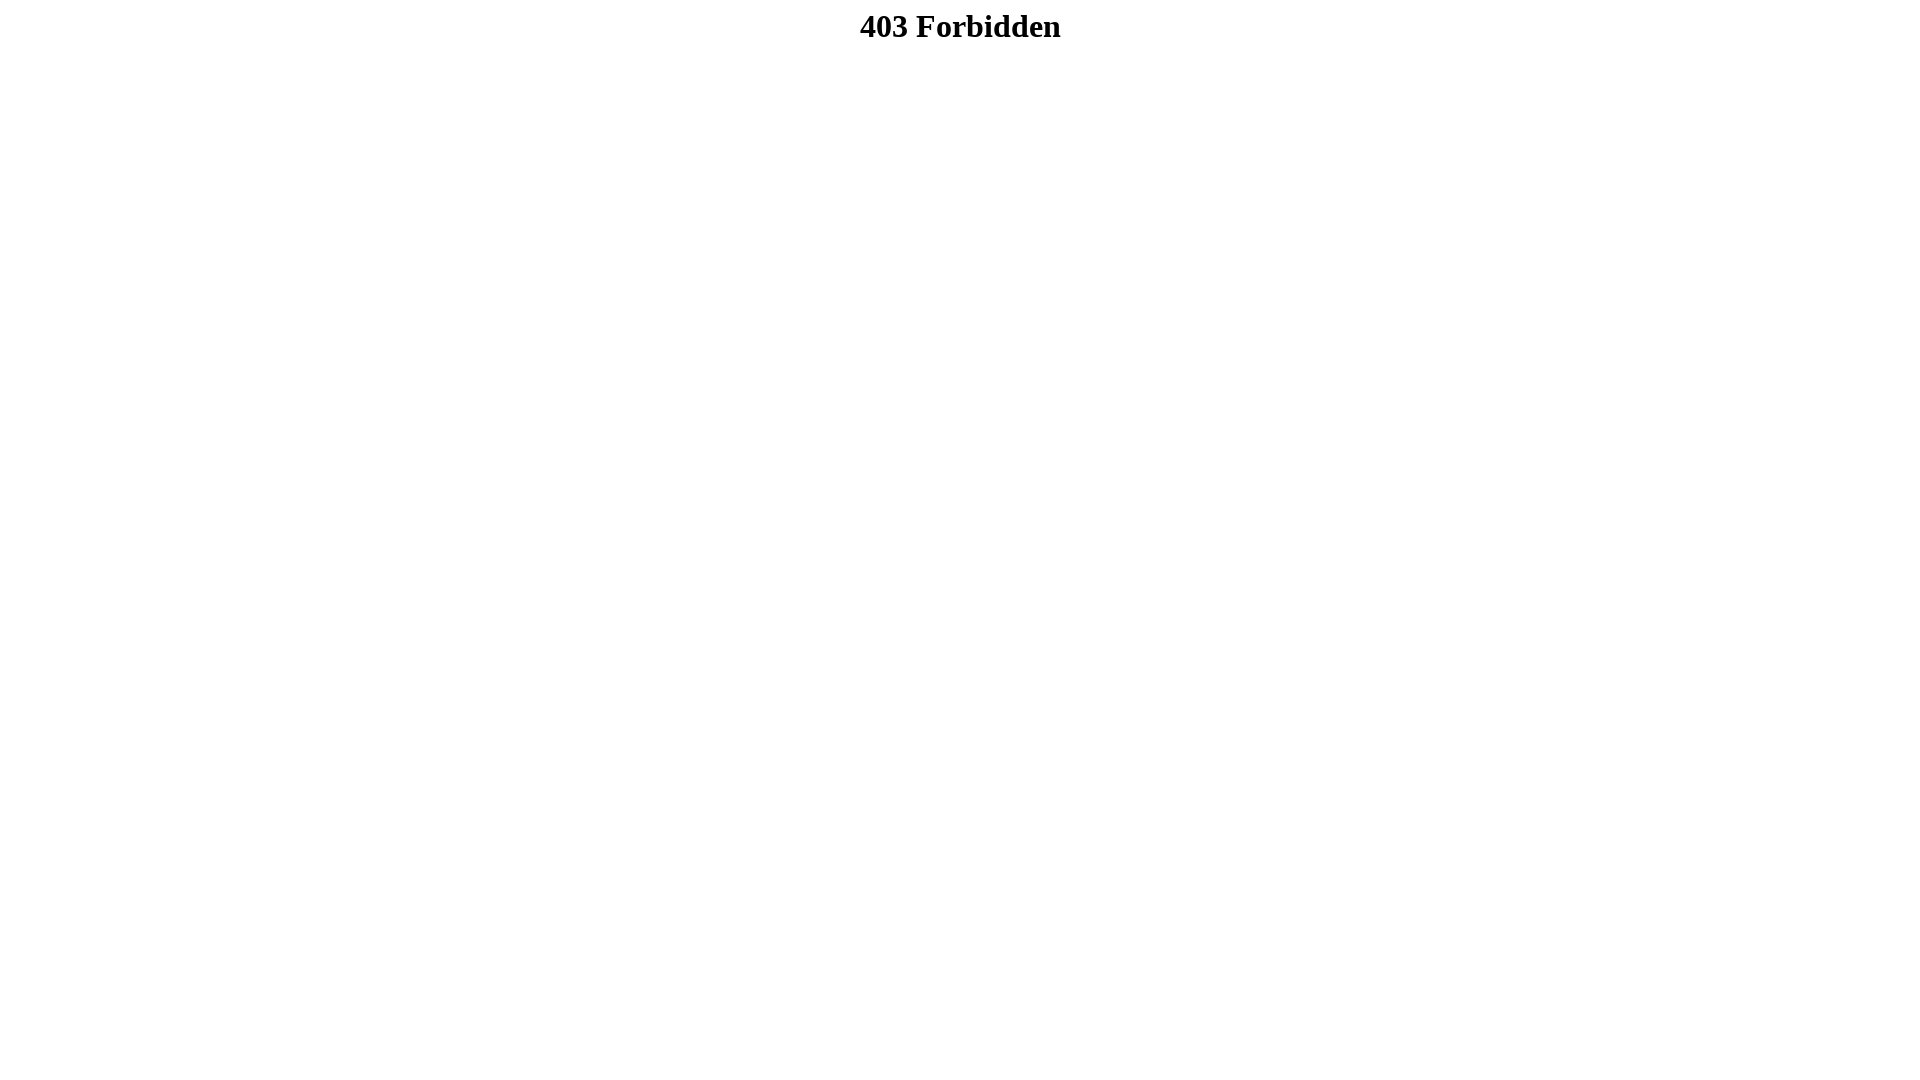

Waited 1 second after first Page Down
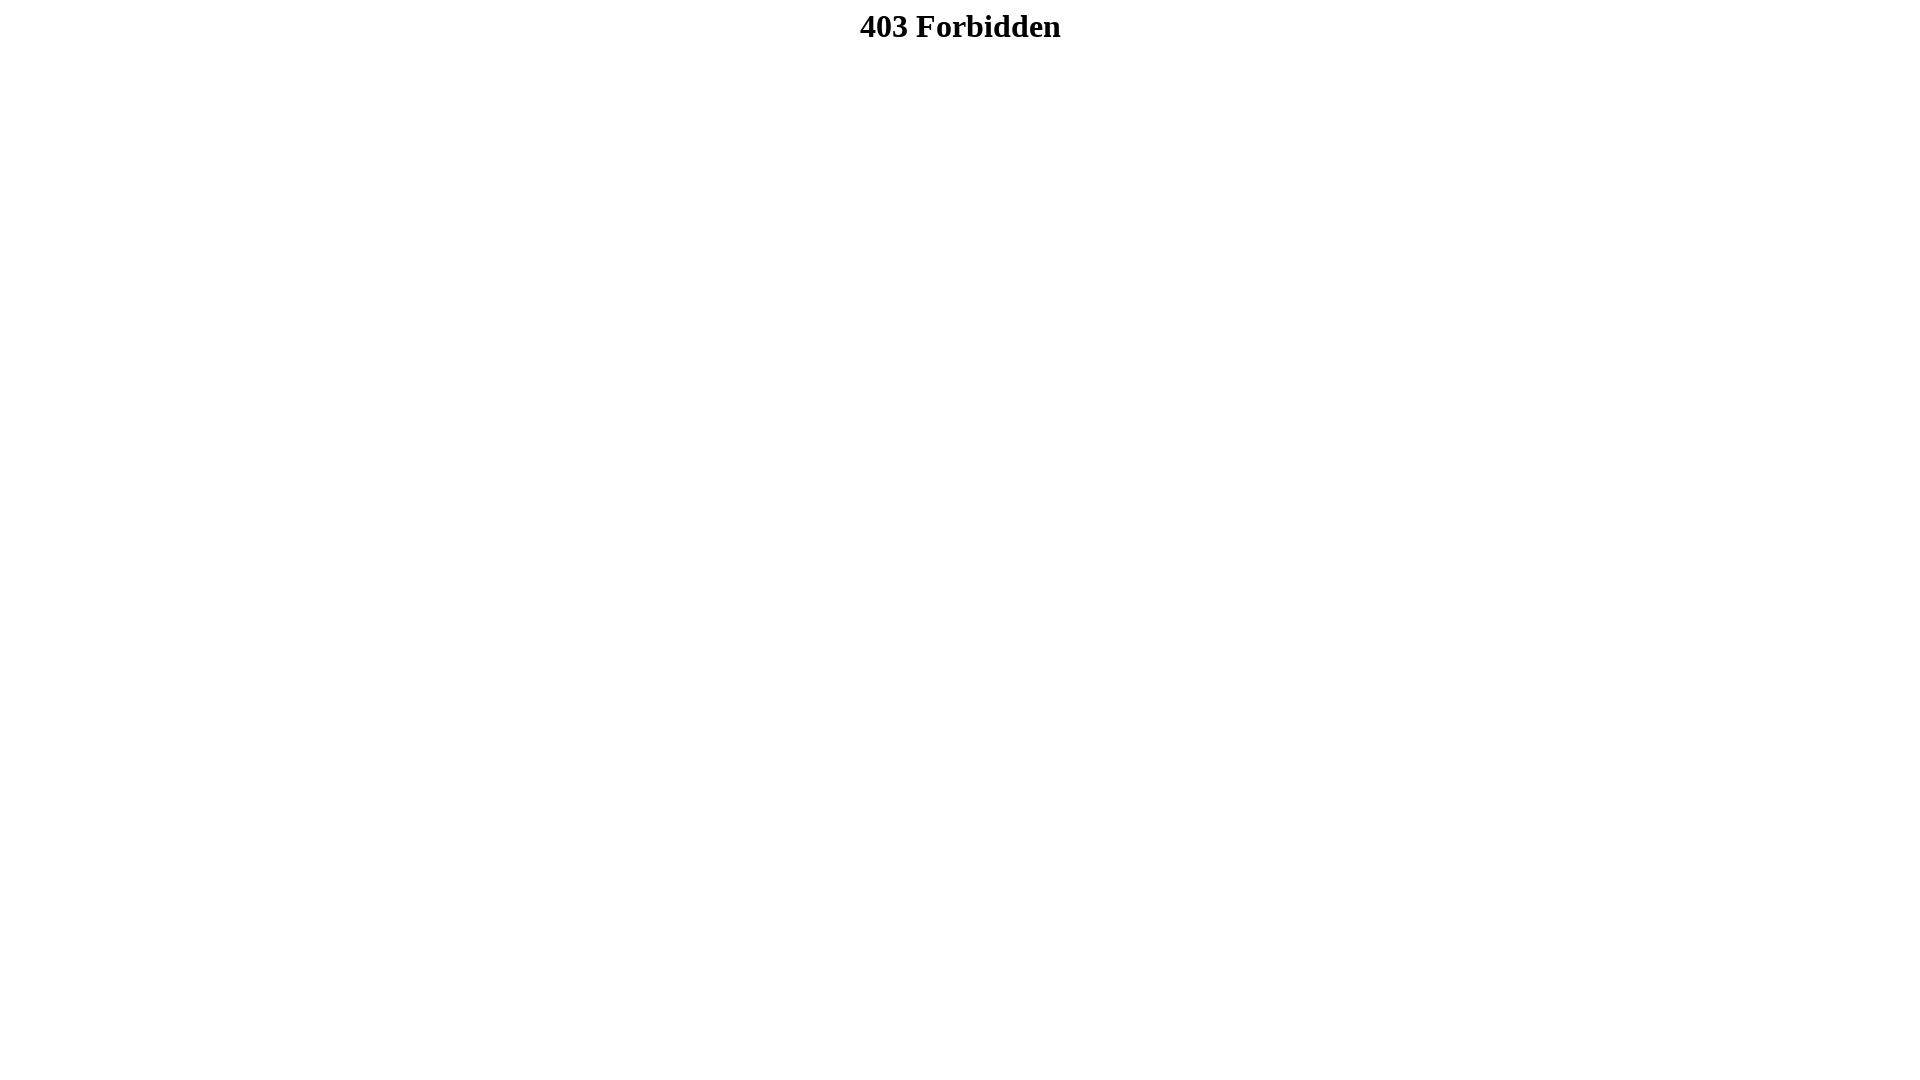

Pressed Page Down - scroll 2 of 4
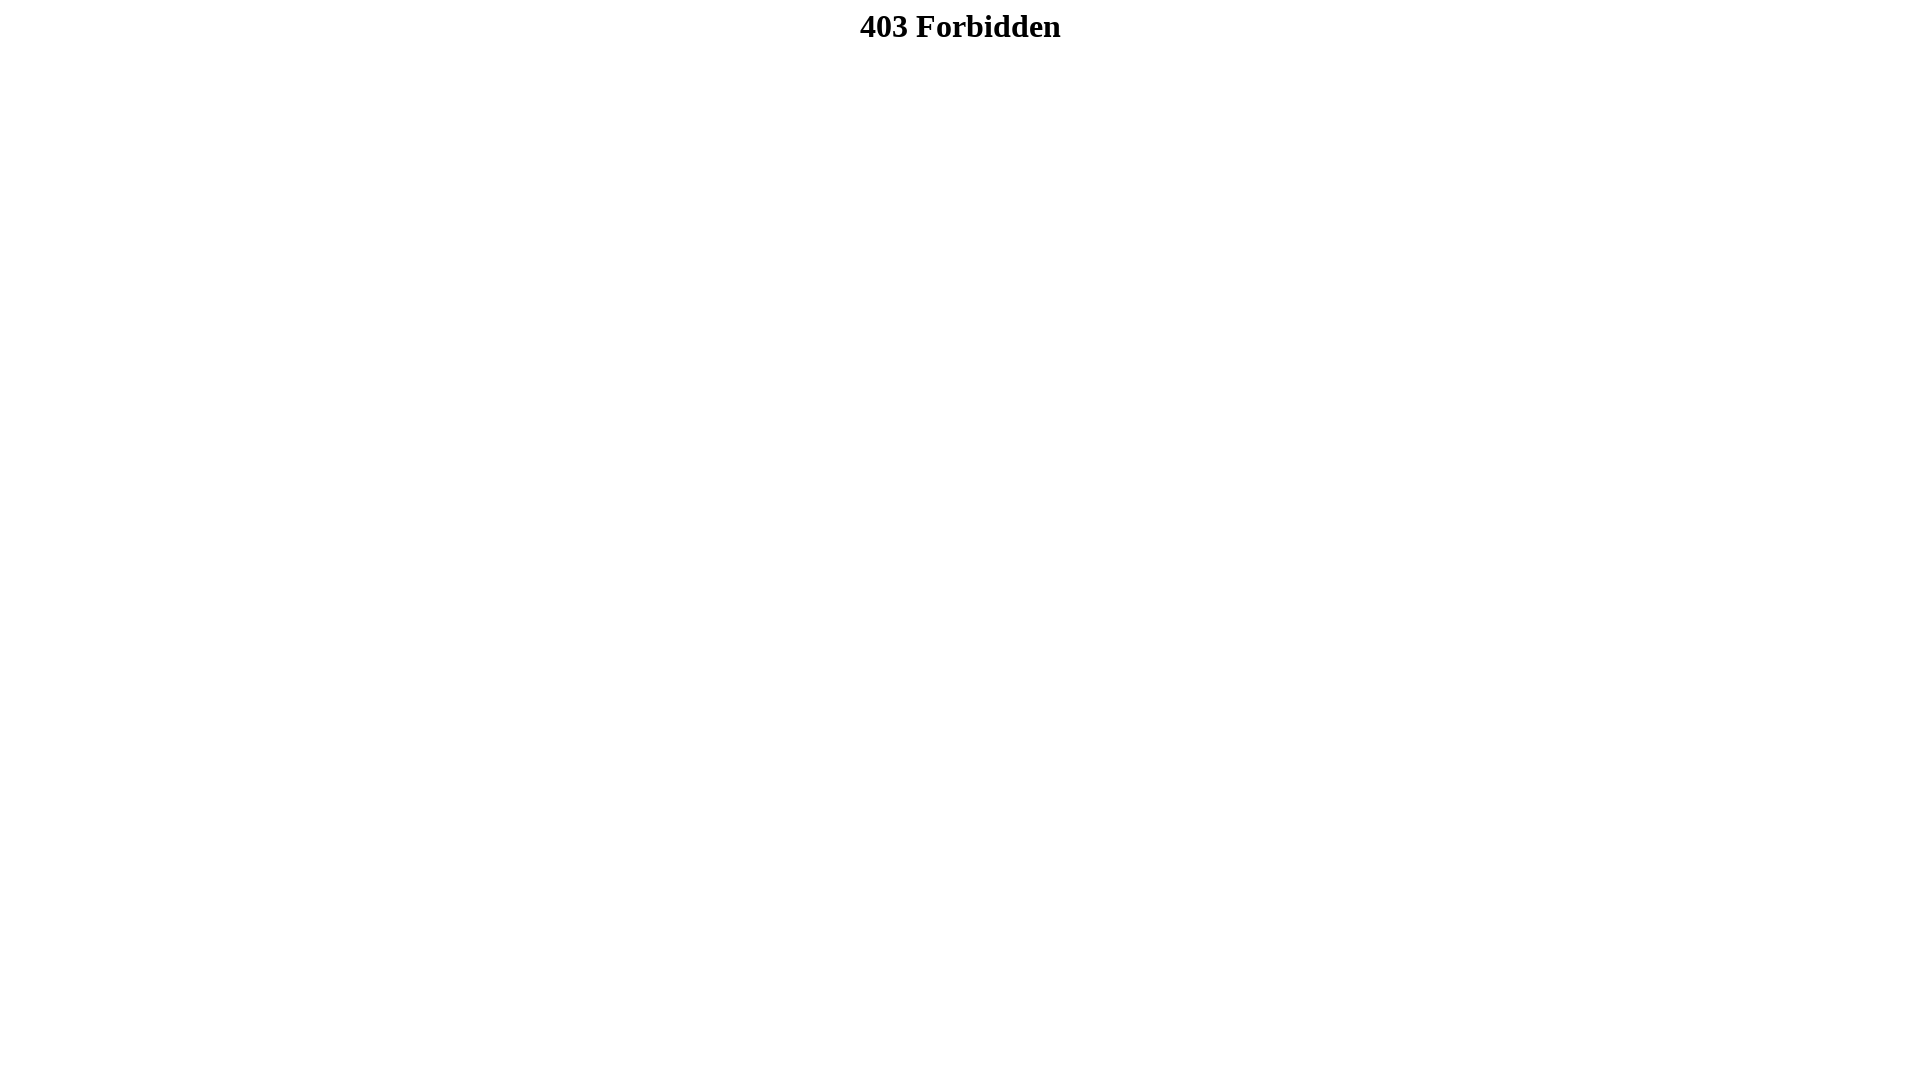

Waited 1 second after second Page Down
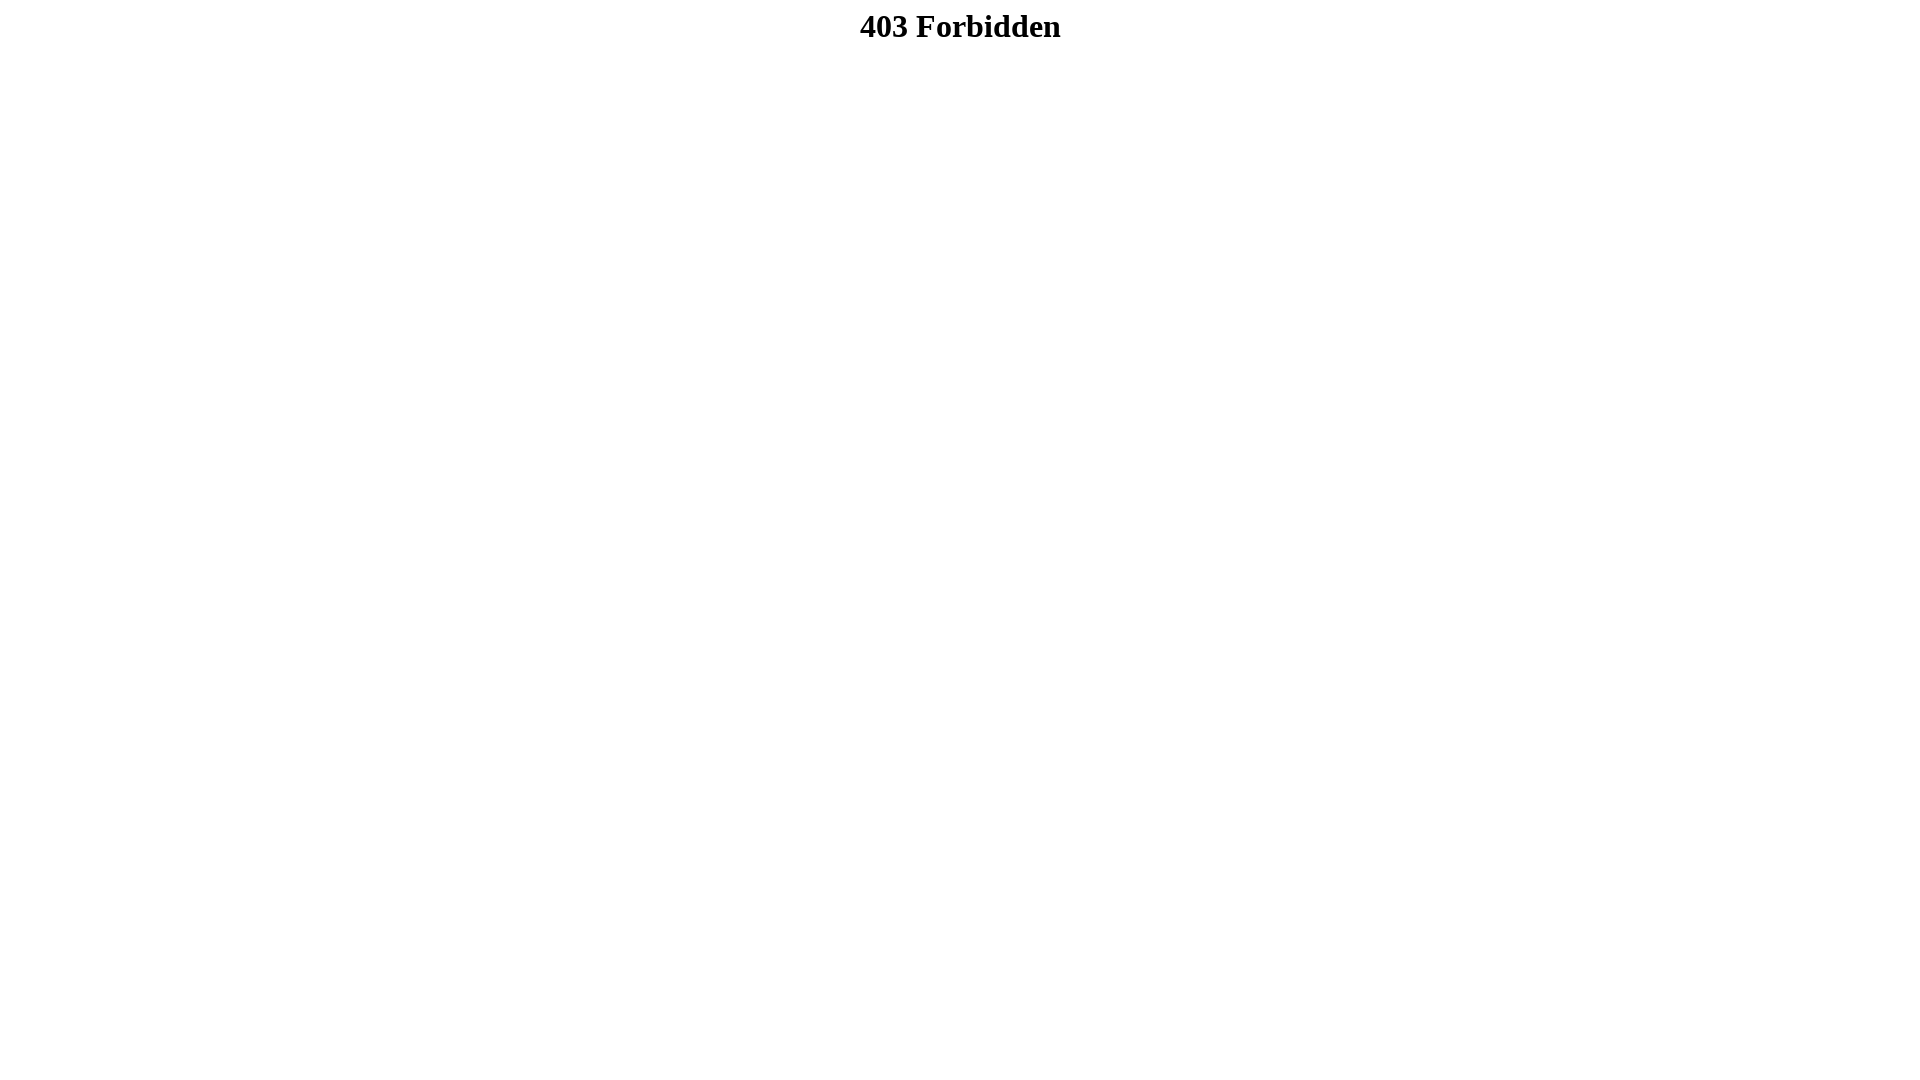

Pressed Page Down - scroll 3 of 4
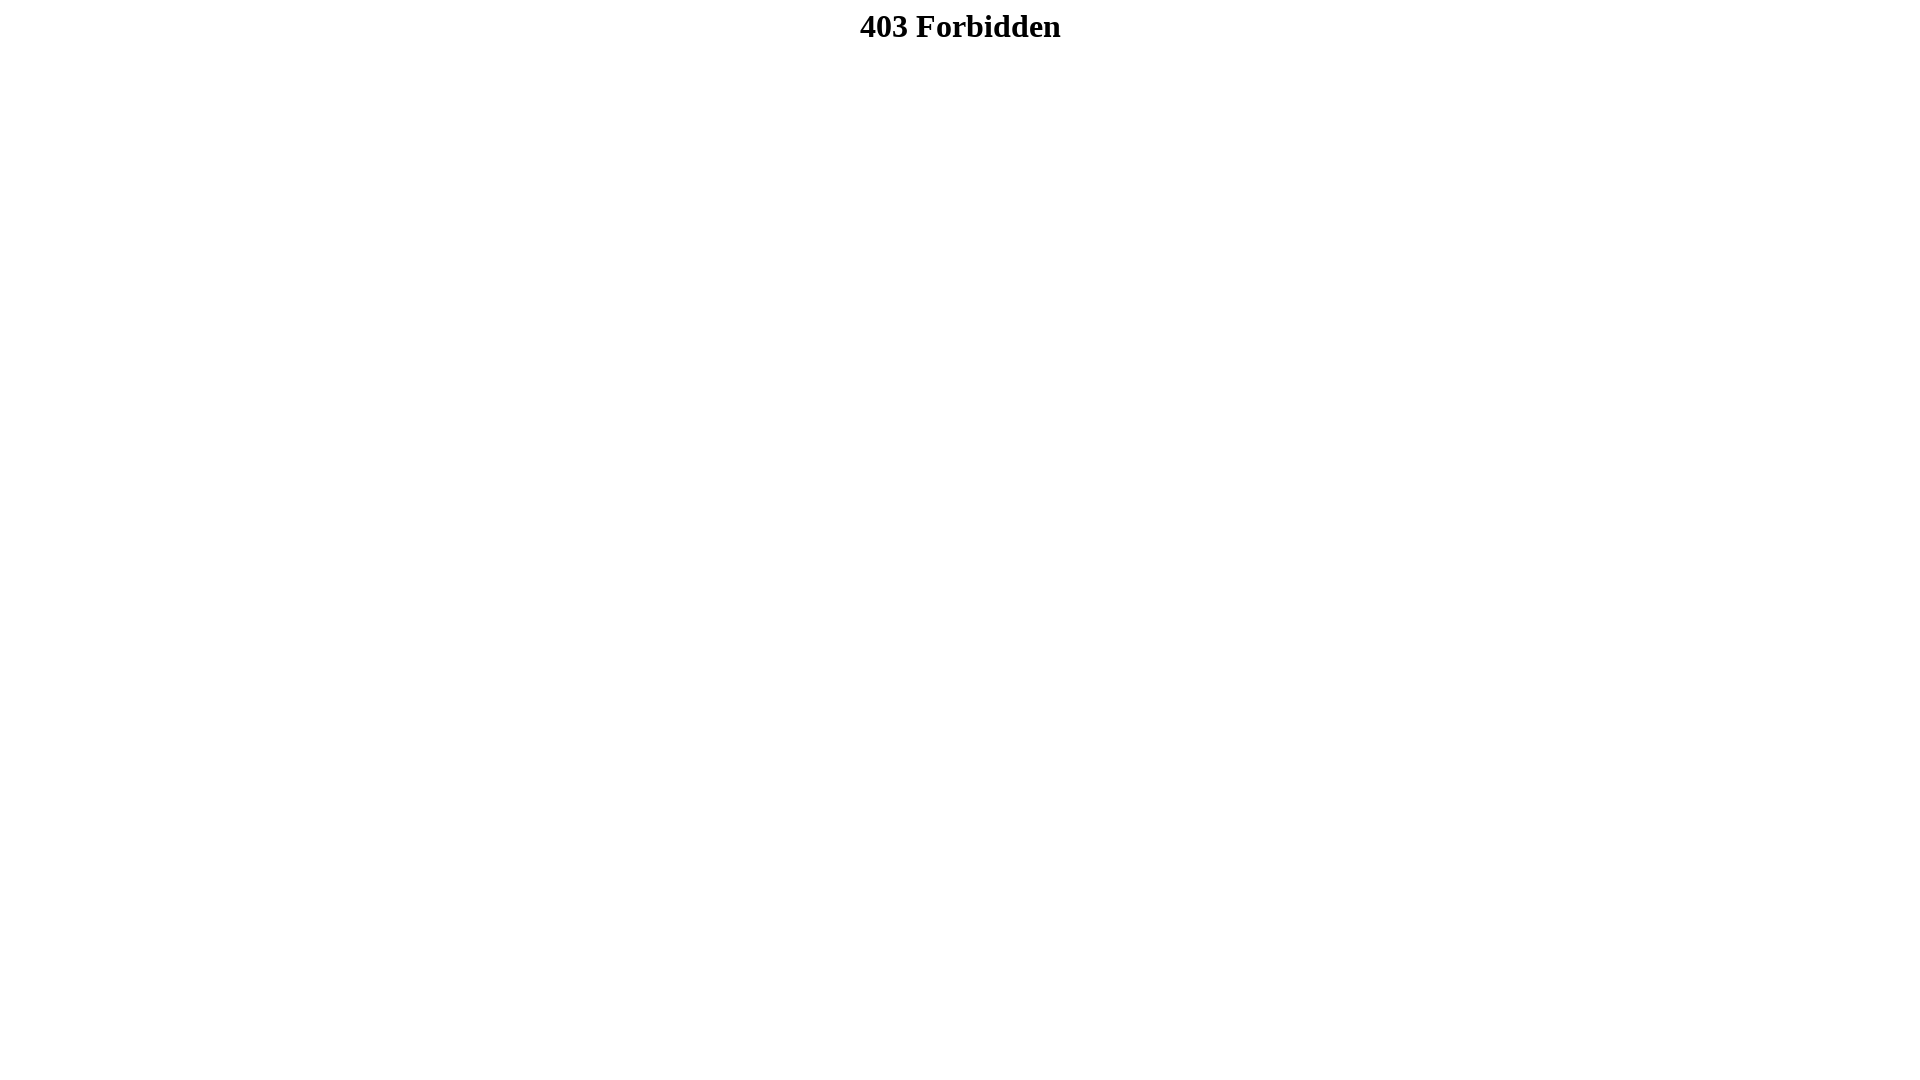

Waited 1 second after third Page Down
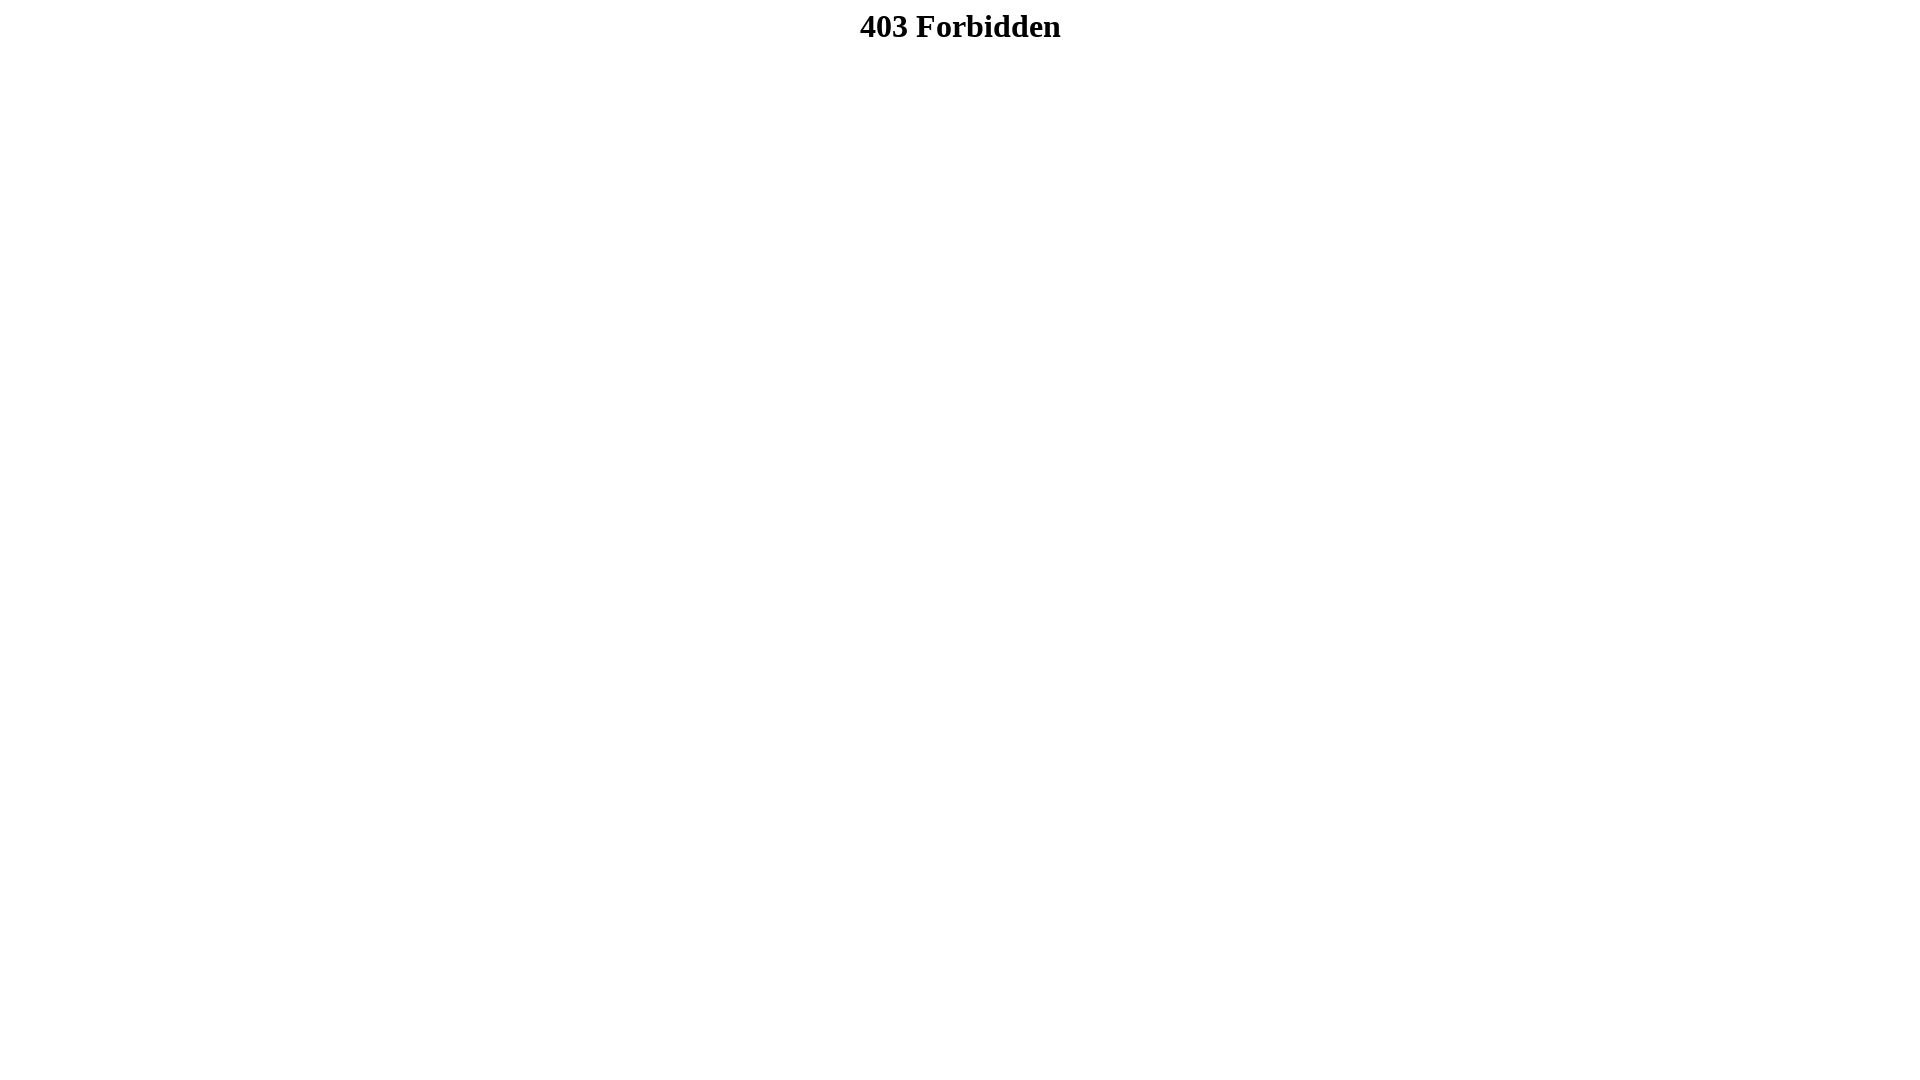

Pressed Page Down - scroll 4 of 4
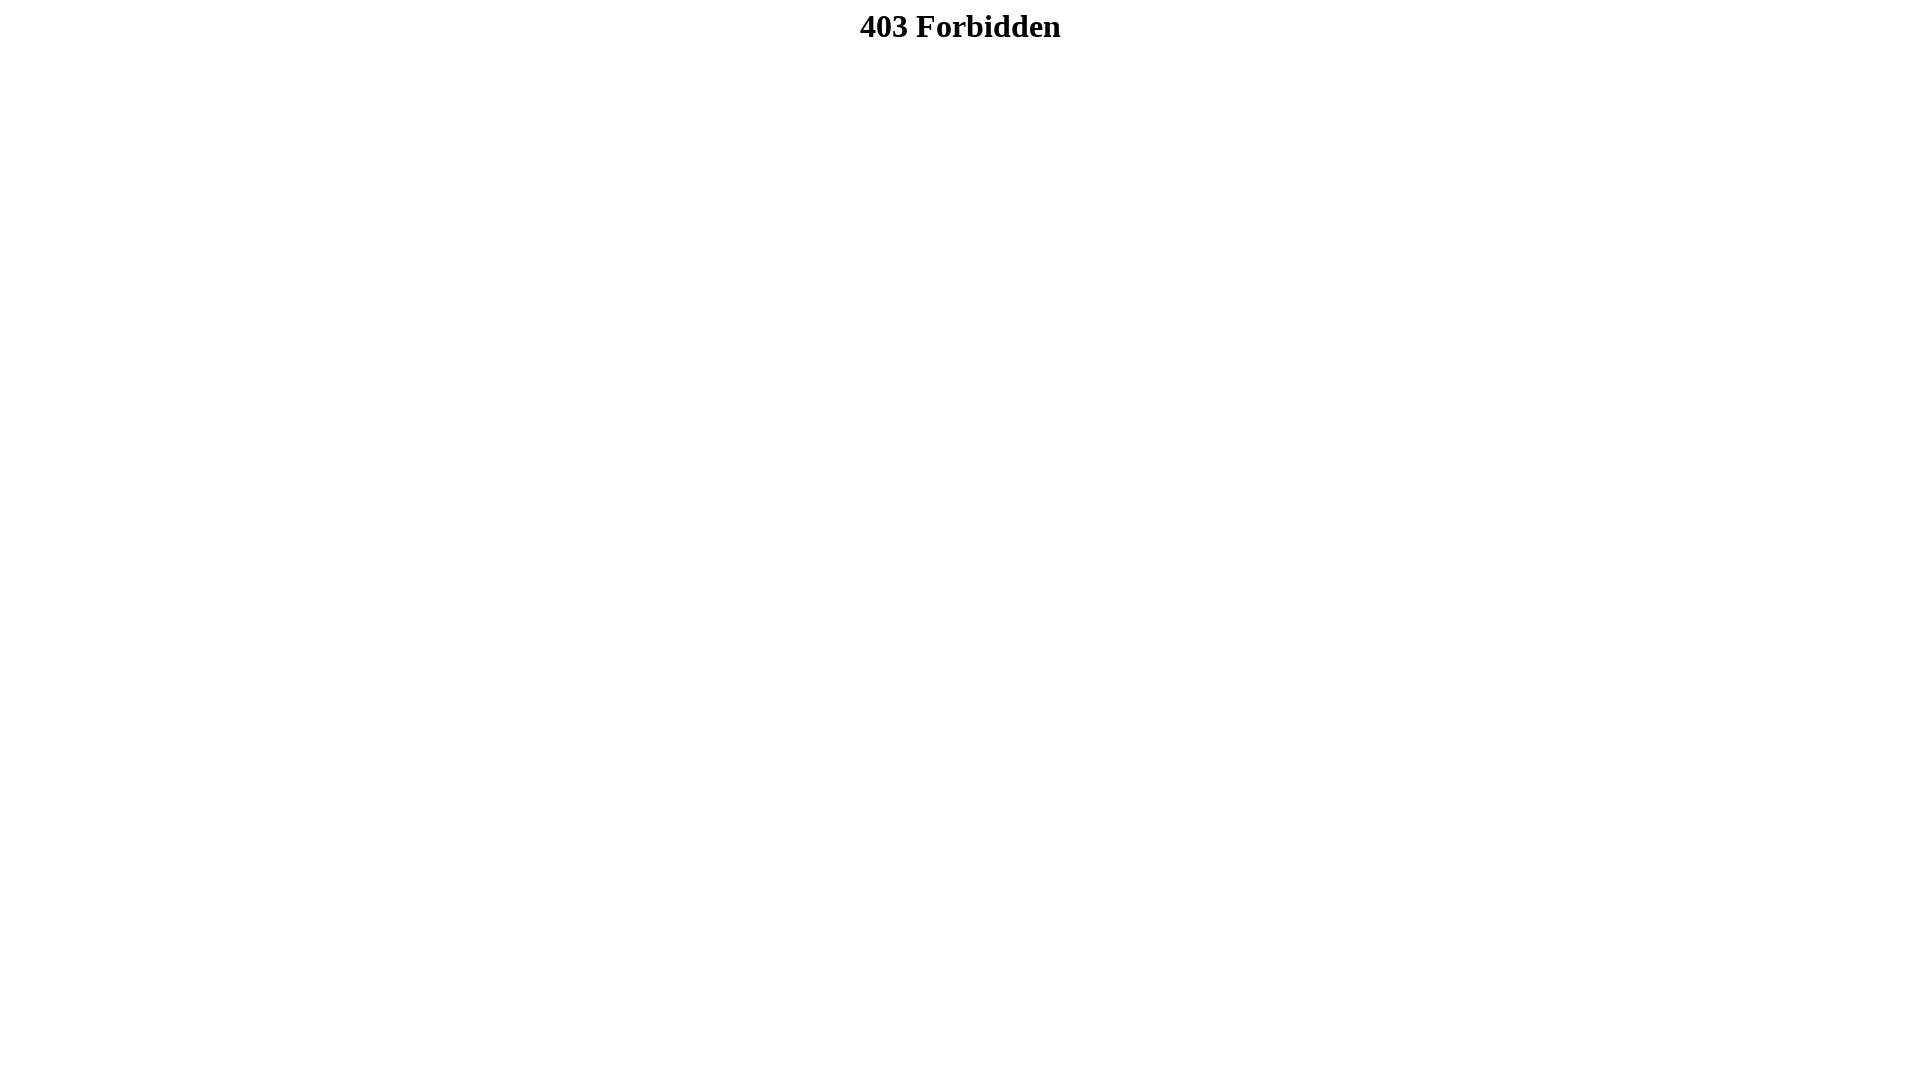

Waited 1 second after fourth Page Down
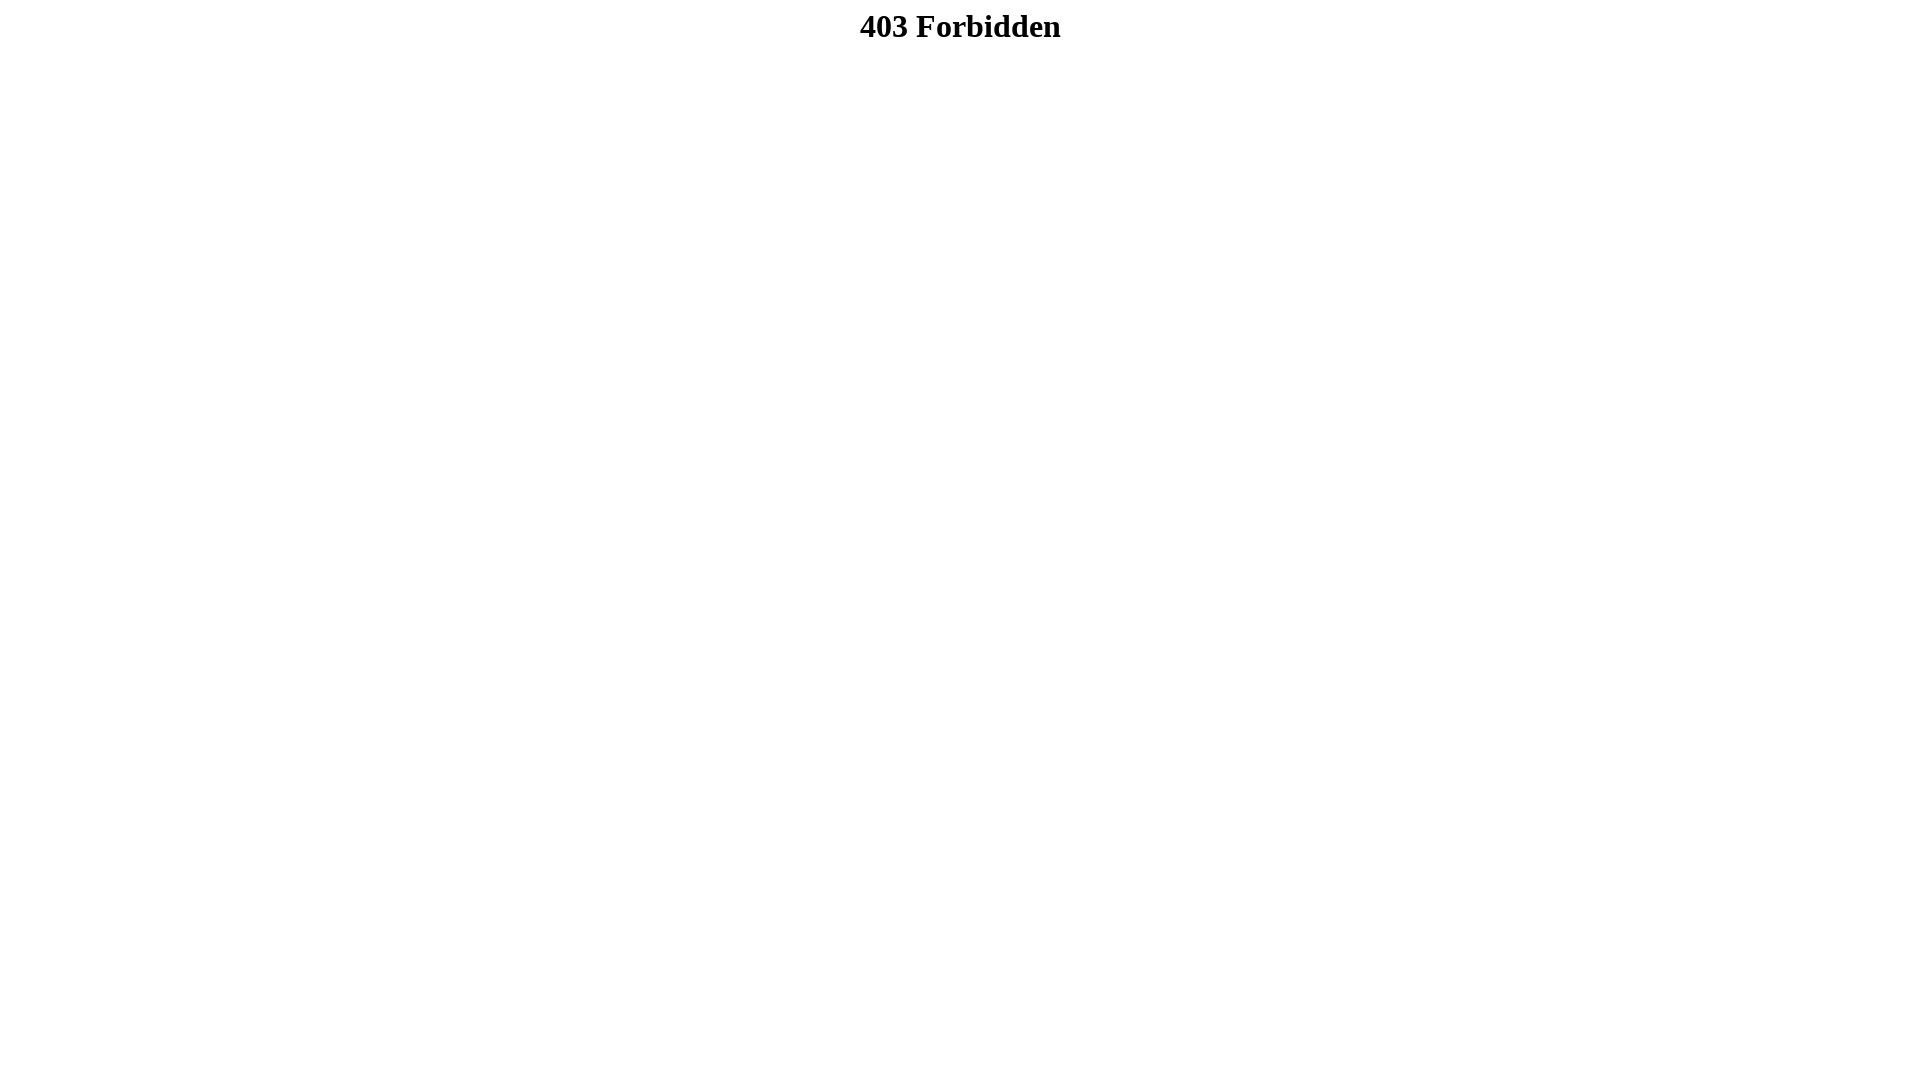

Pressed Page Up - scroll back 1 of 4
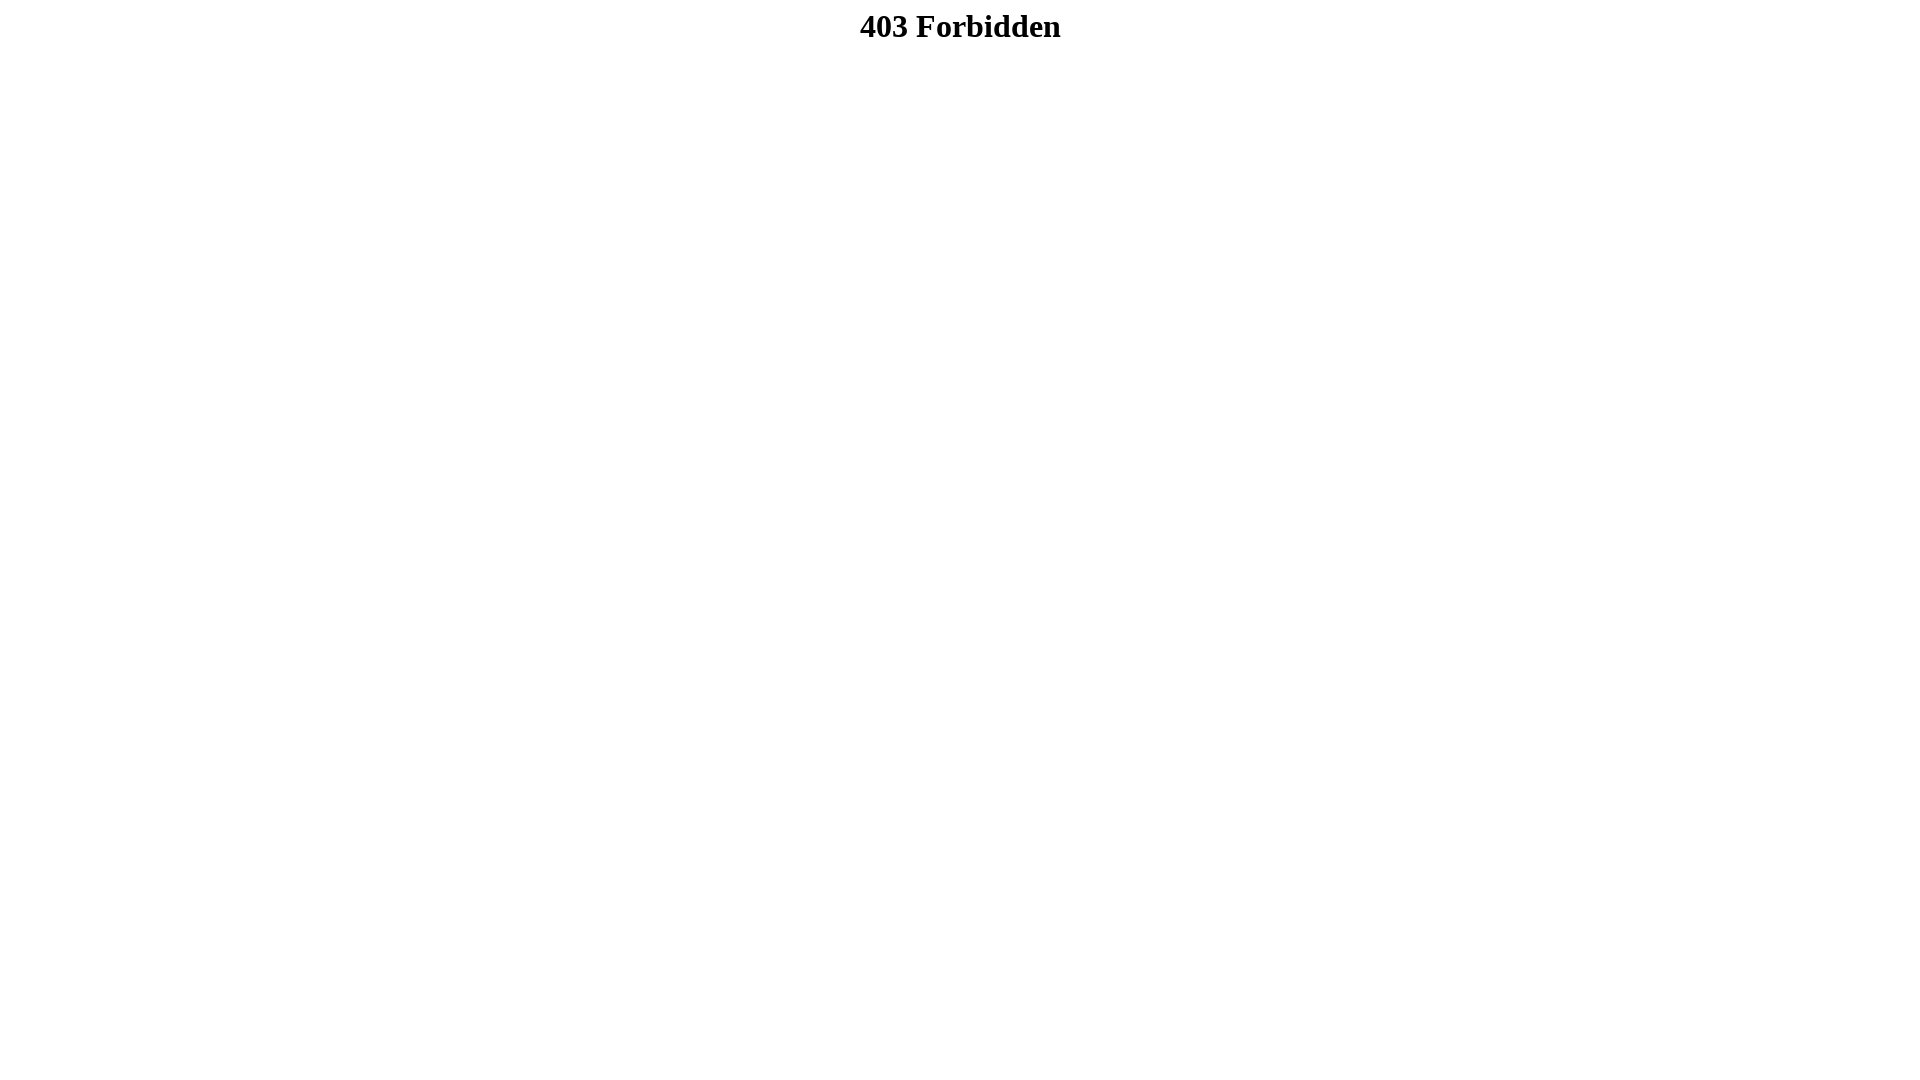

Waited 1 second after first Page Up
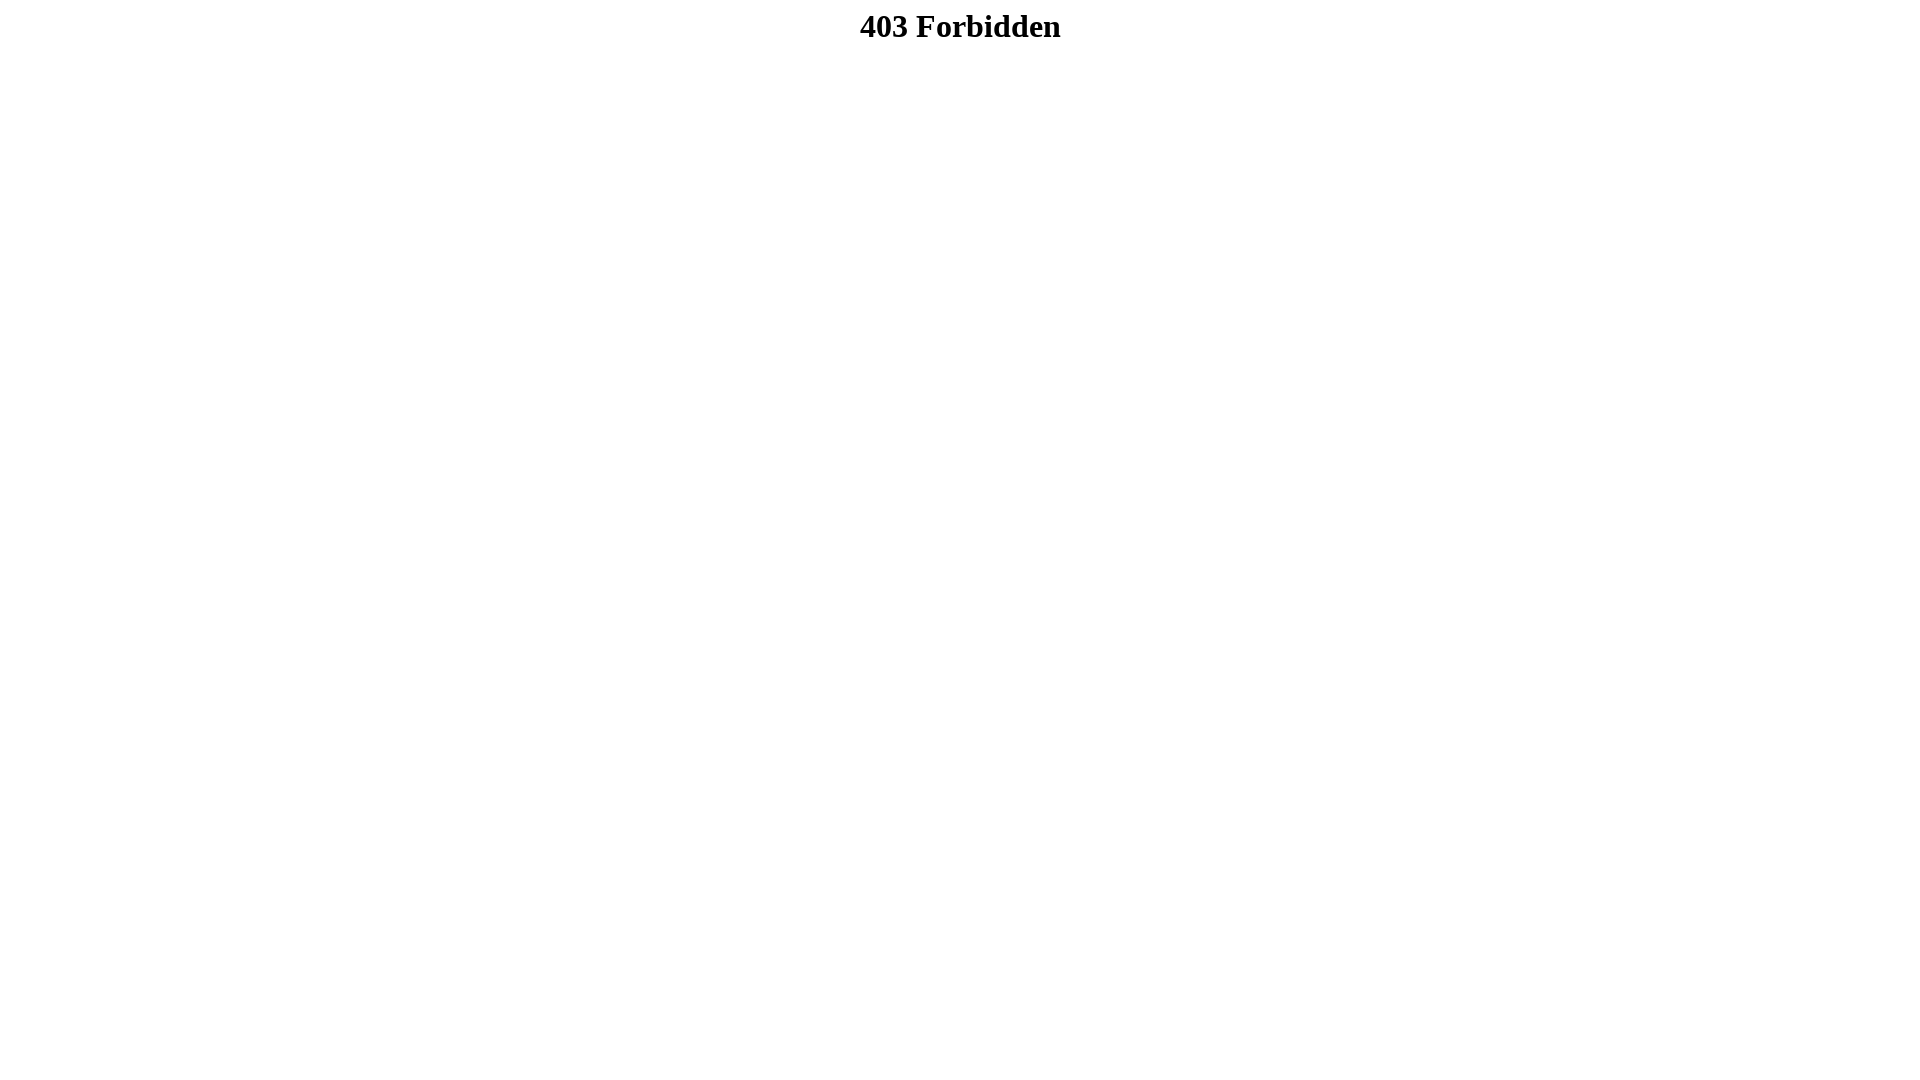

Pressed Page Up - scroll back 2 of 4
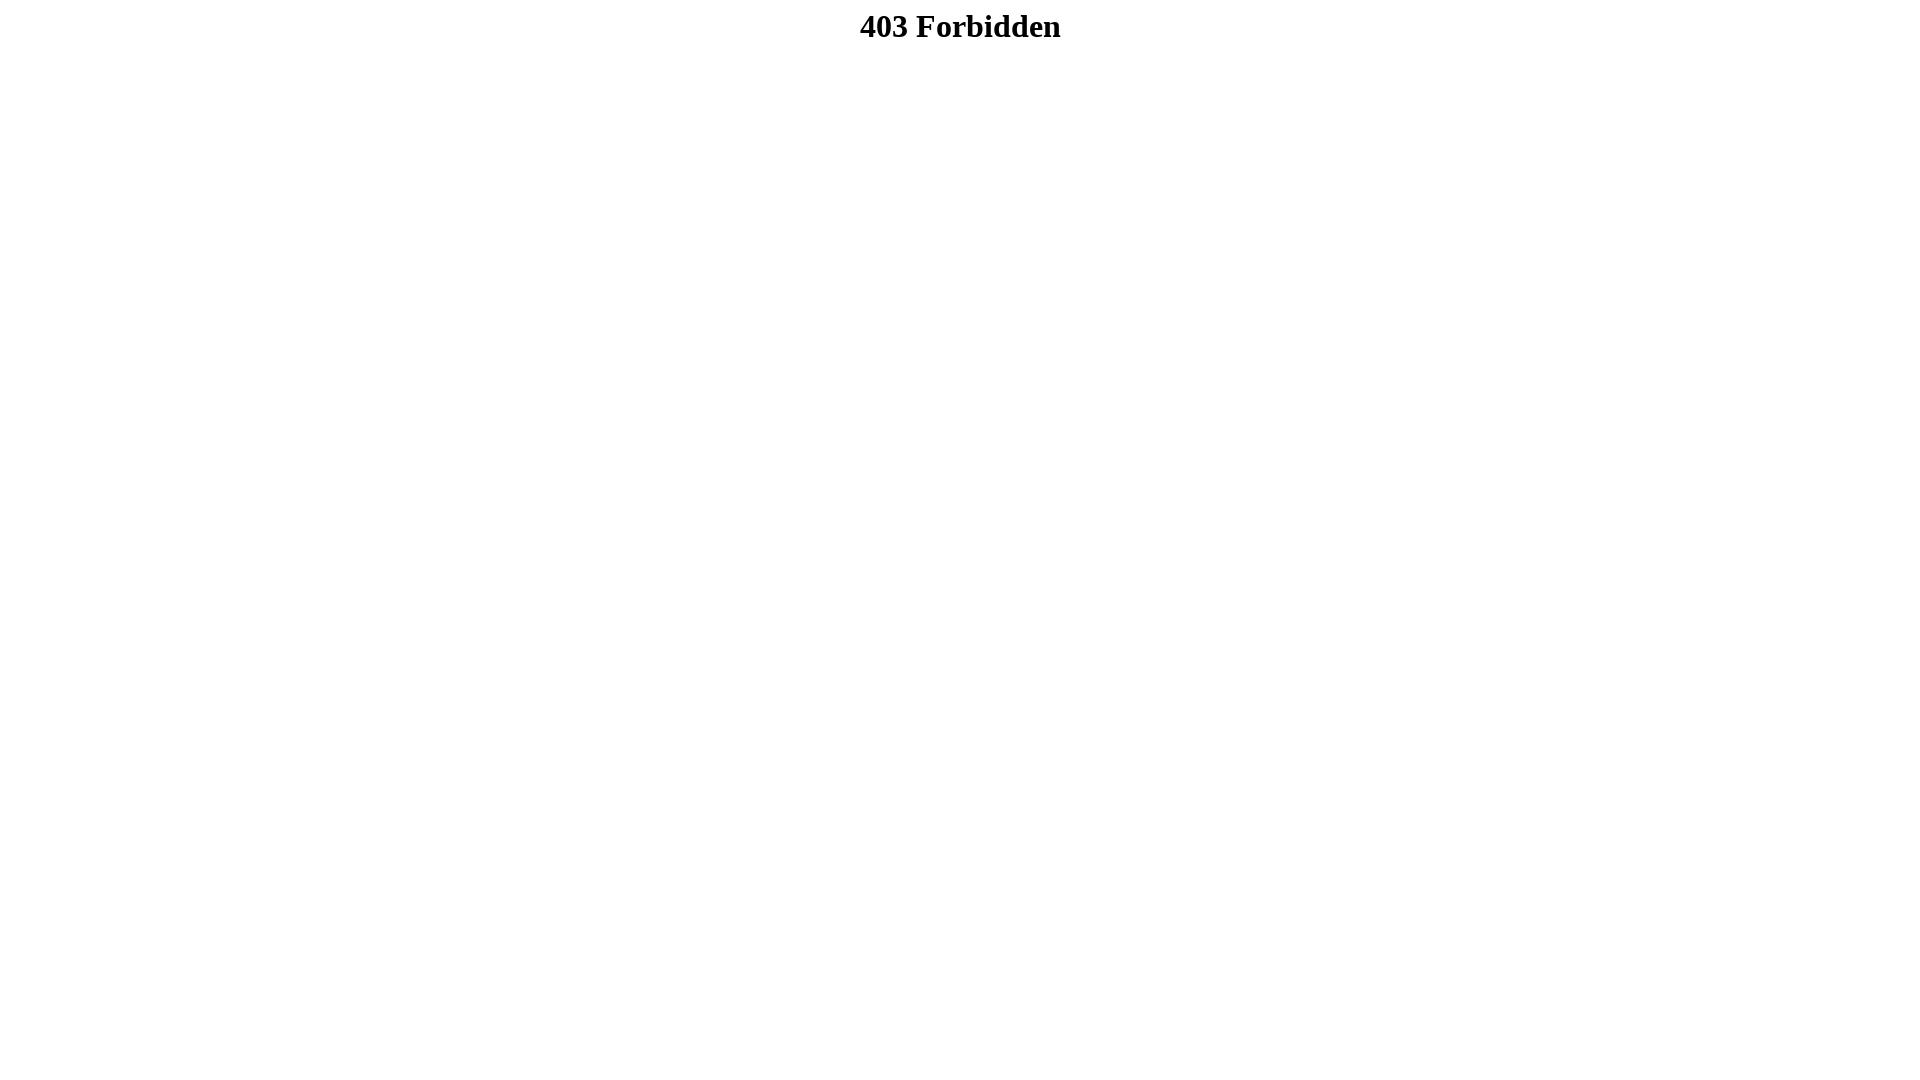

Waited 1 second after second Page Up
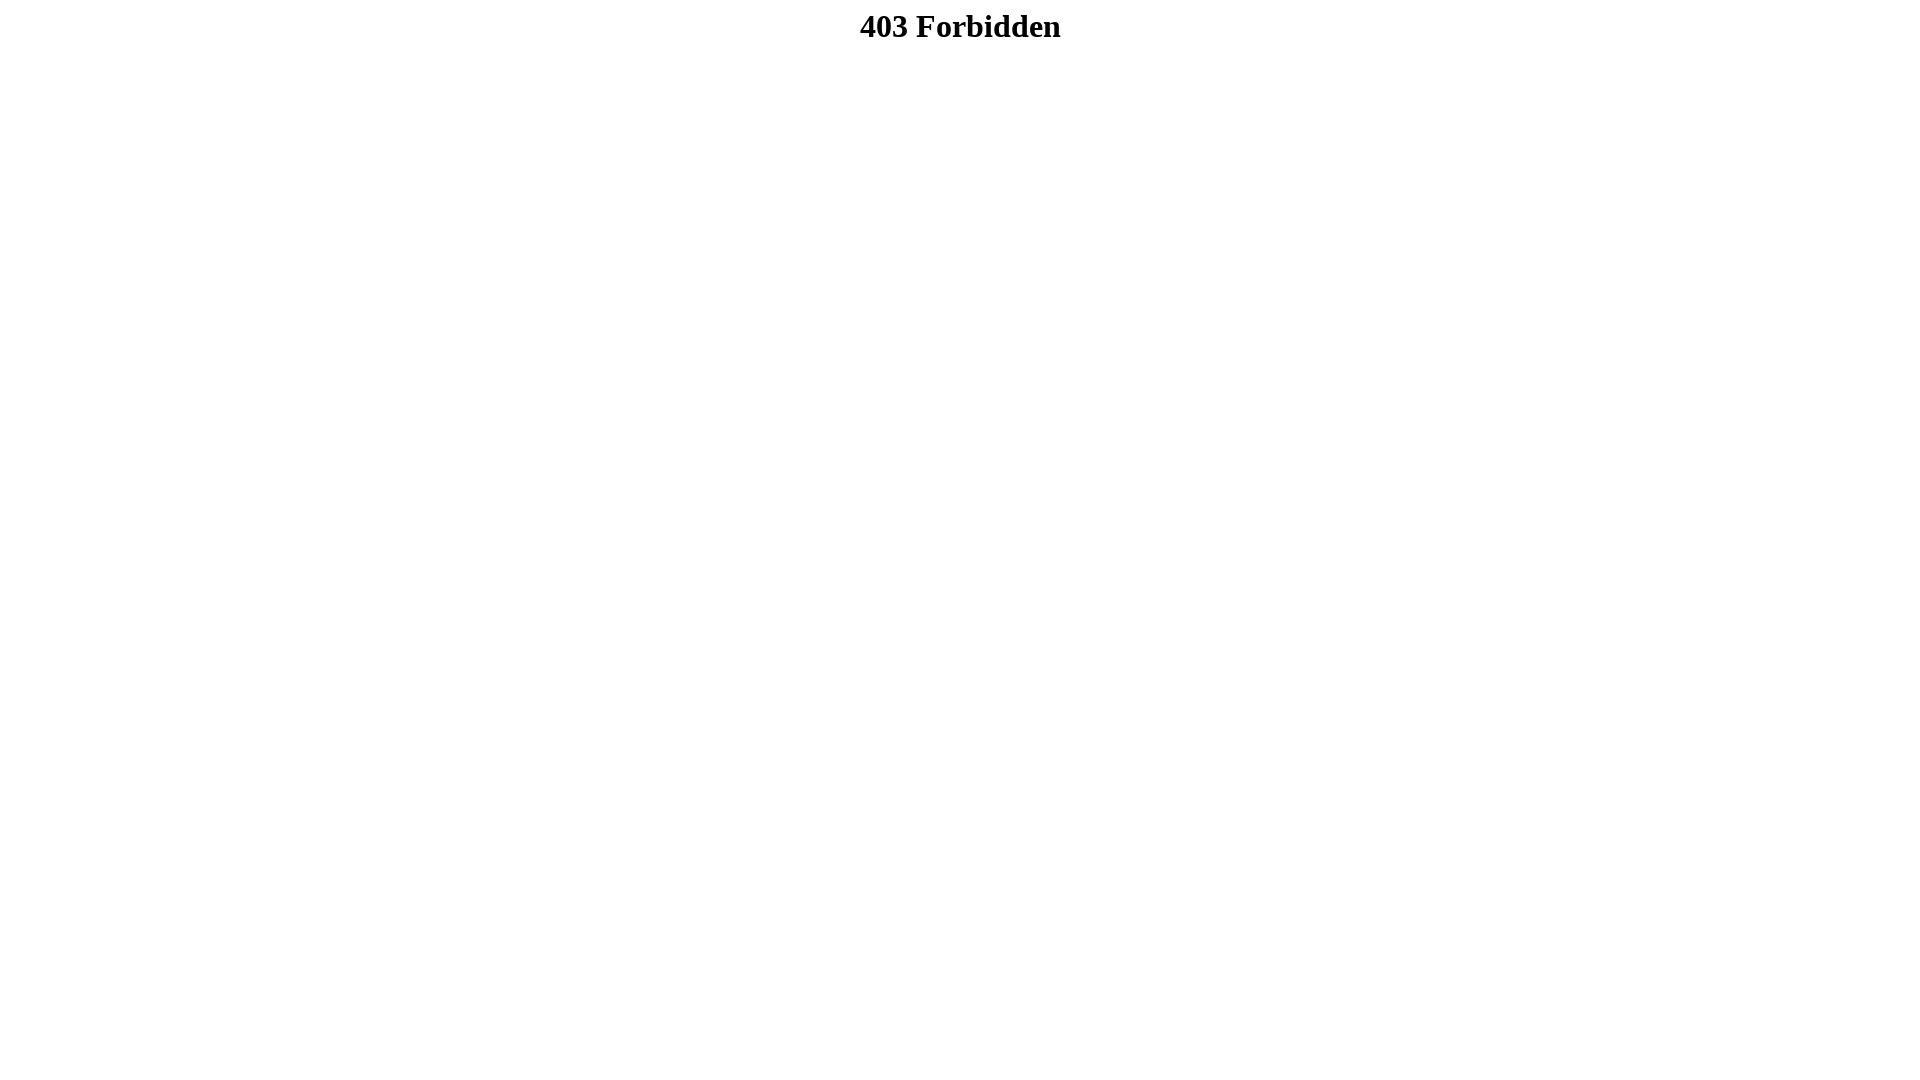

Pressed Page Up - scroll back 3 of 4
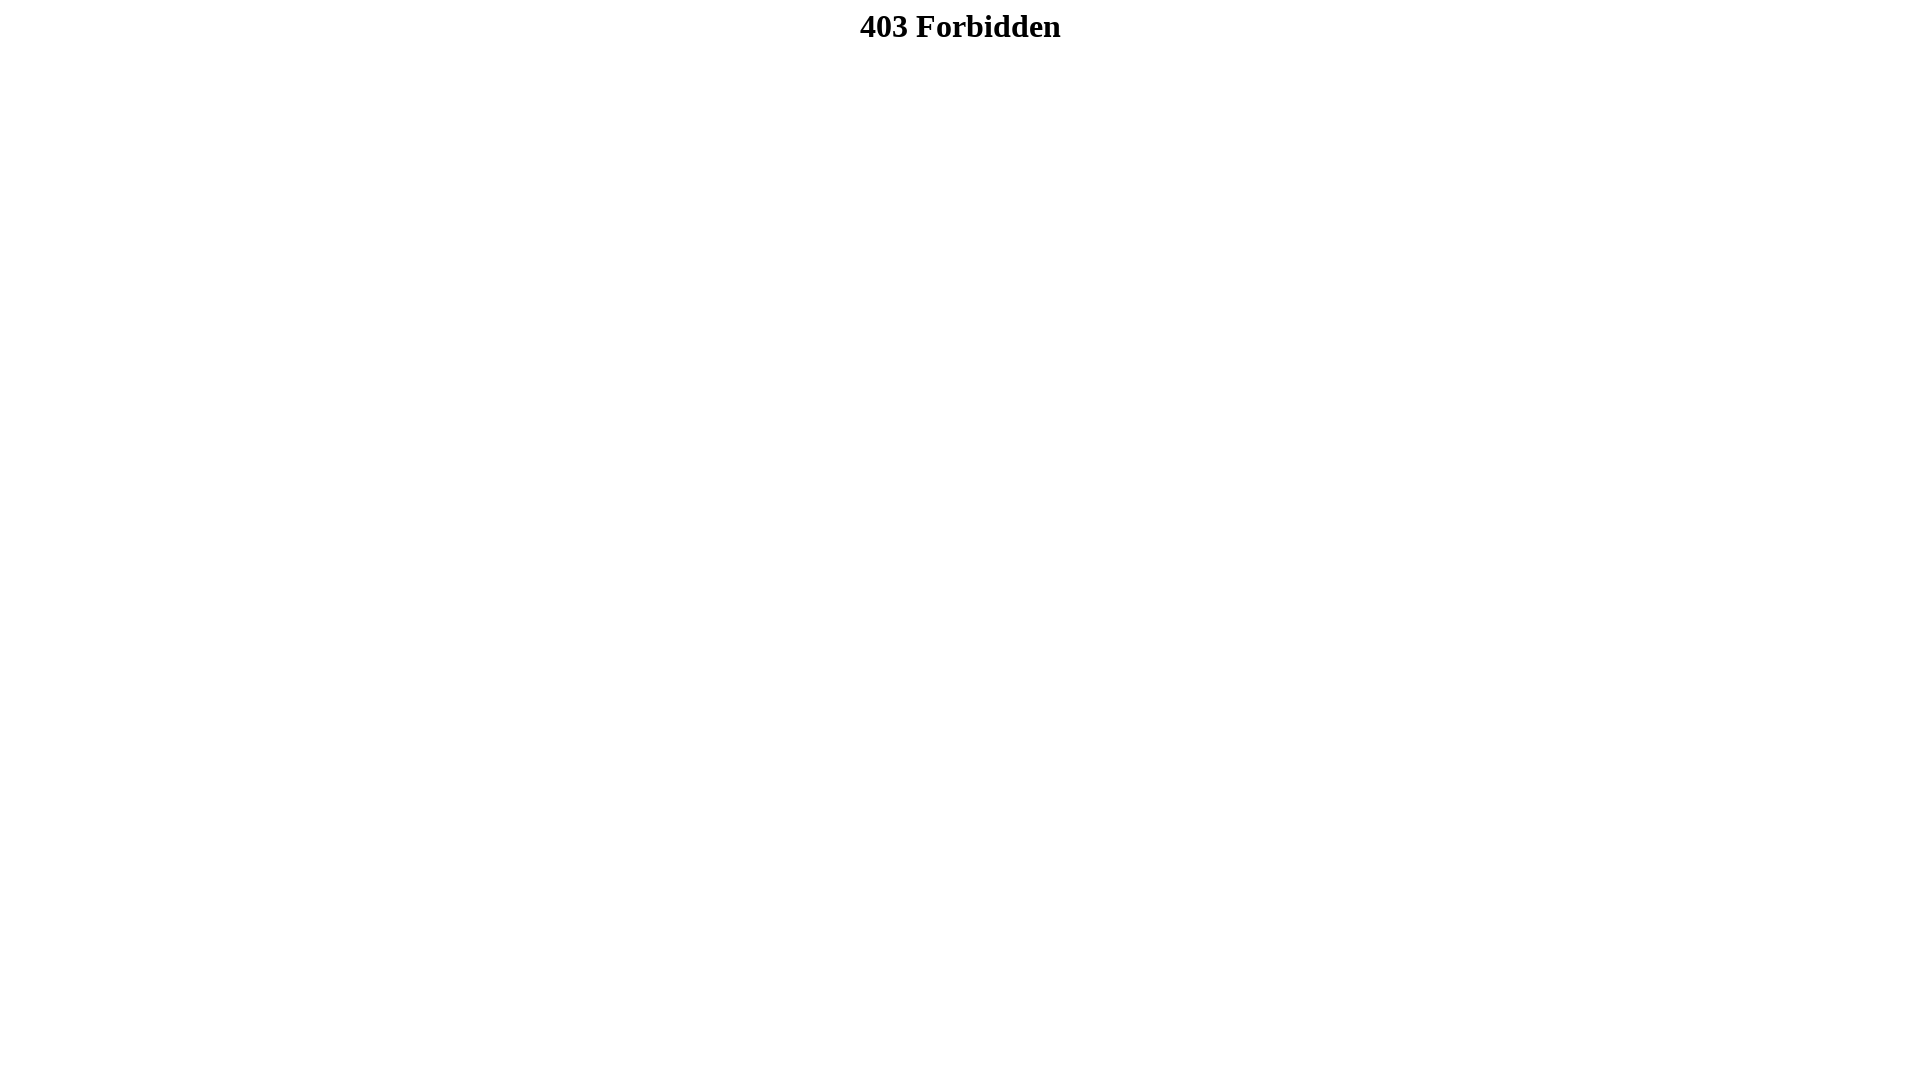

Waited 1 second after third Page Up
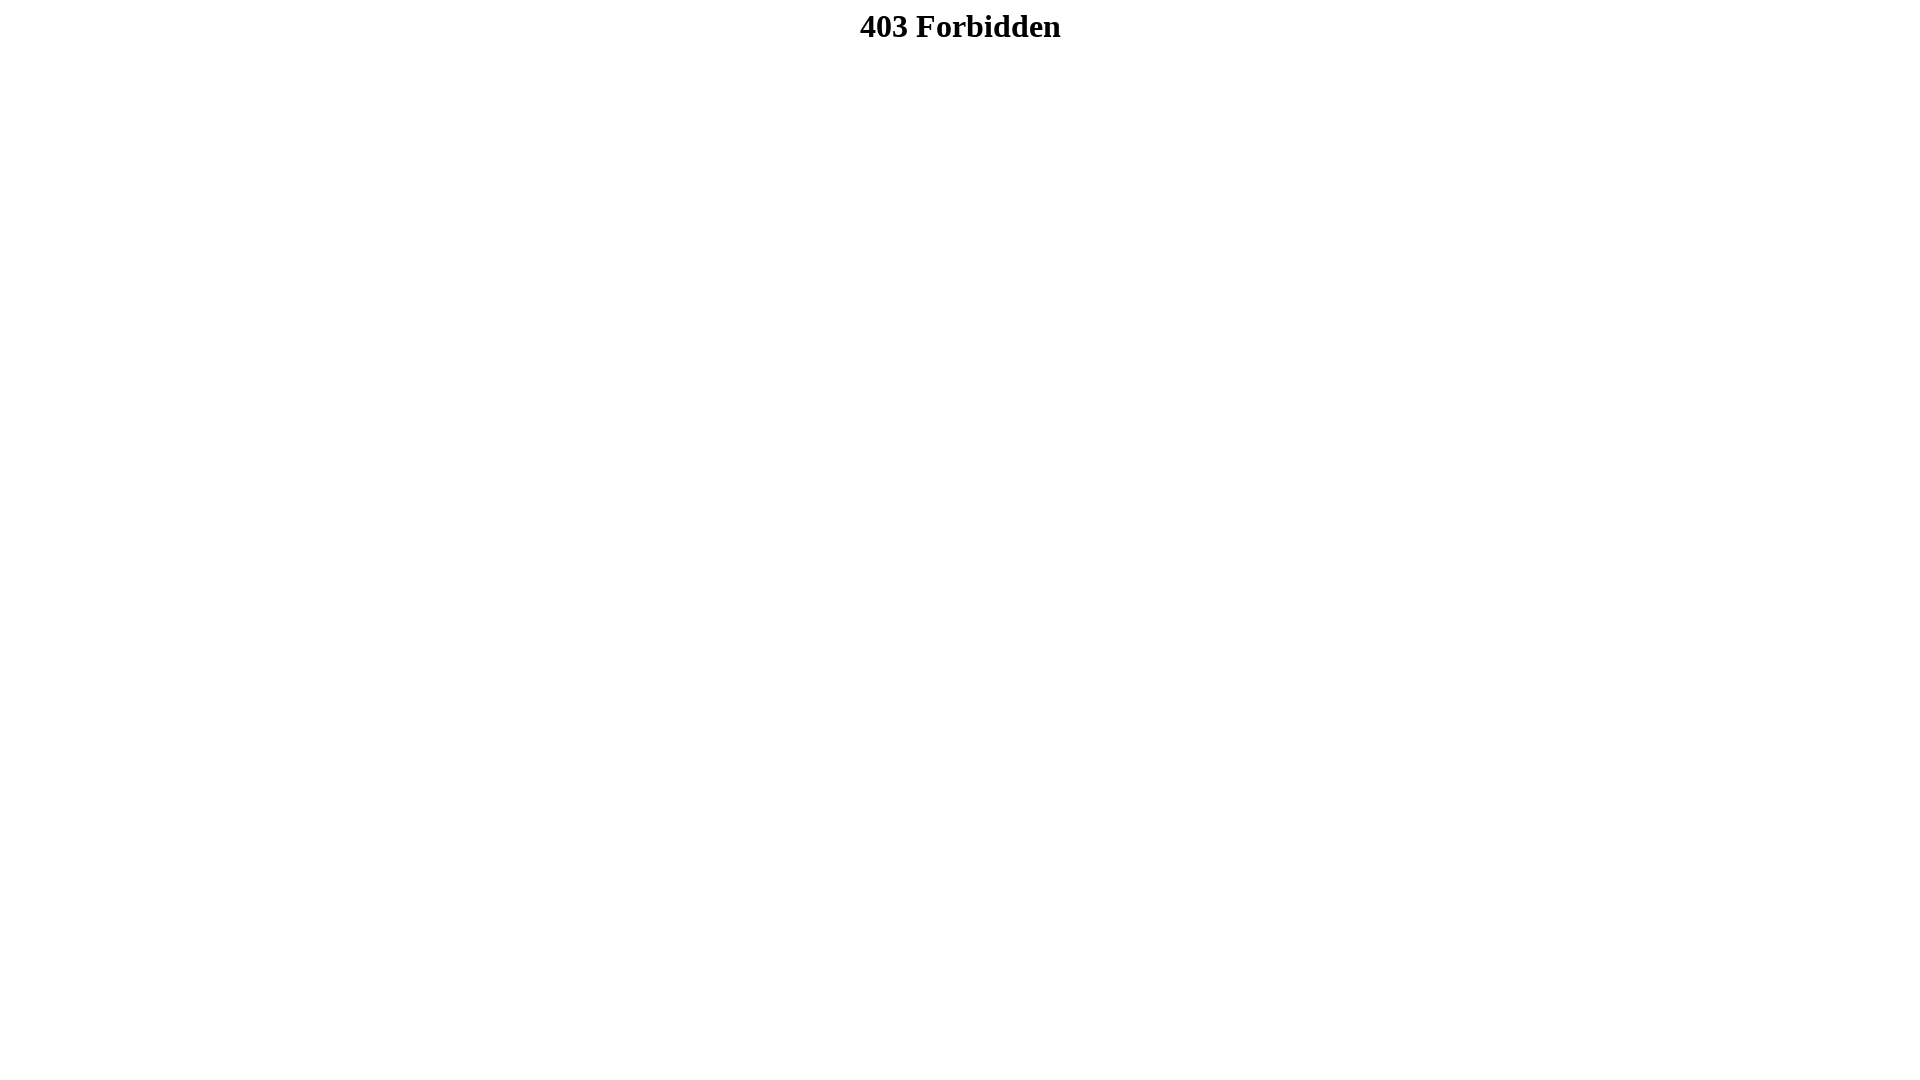

Pressed Page Up - scroll back 4 of 4
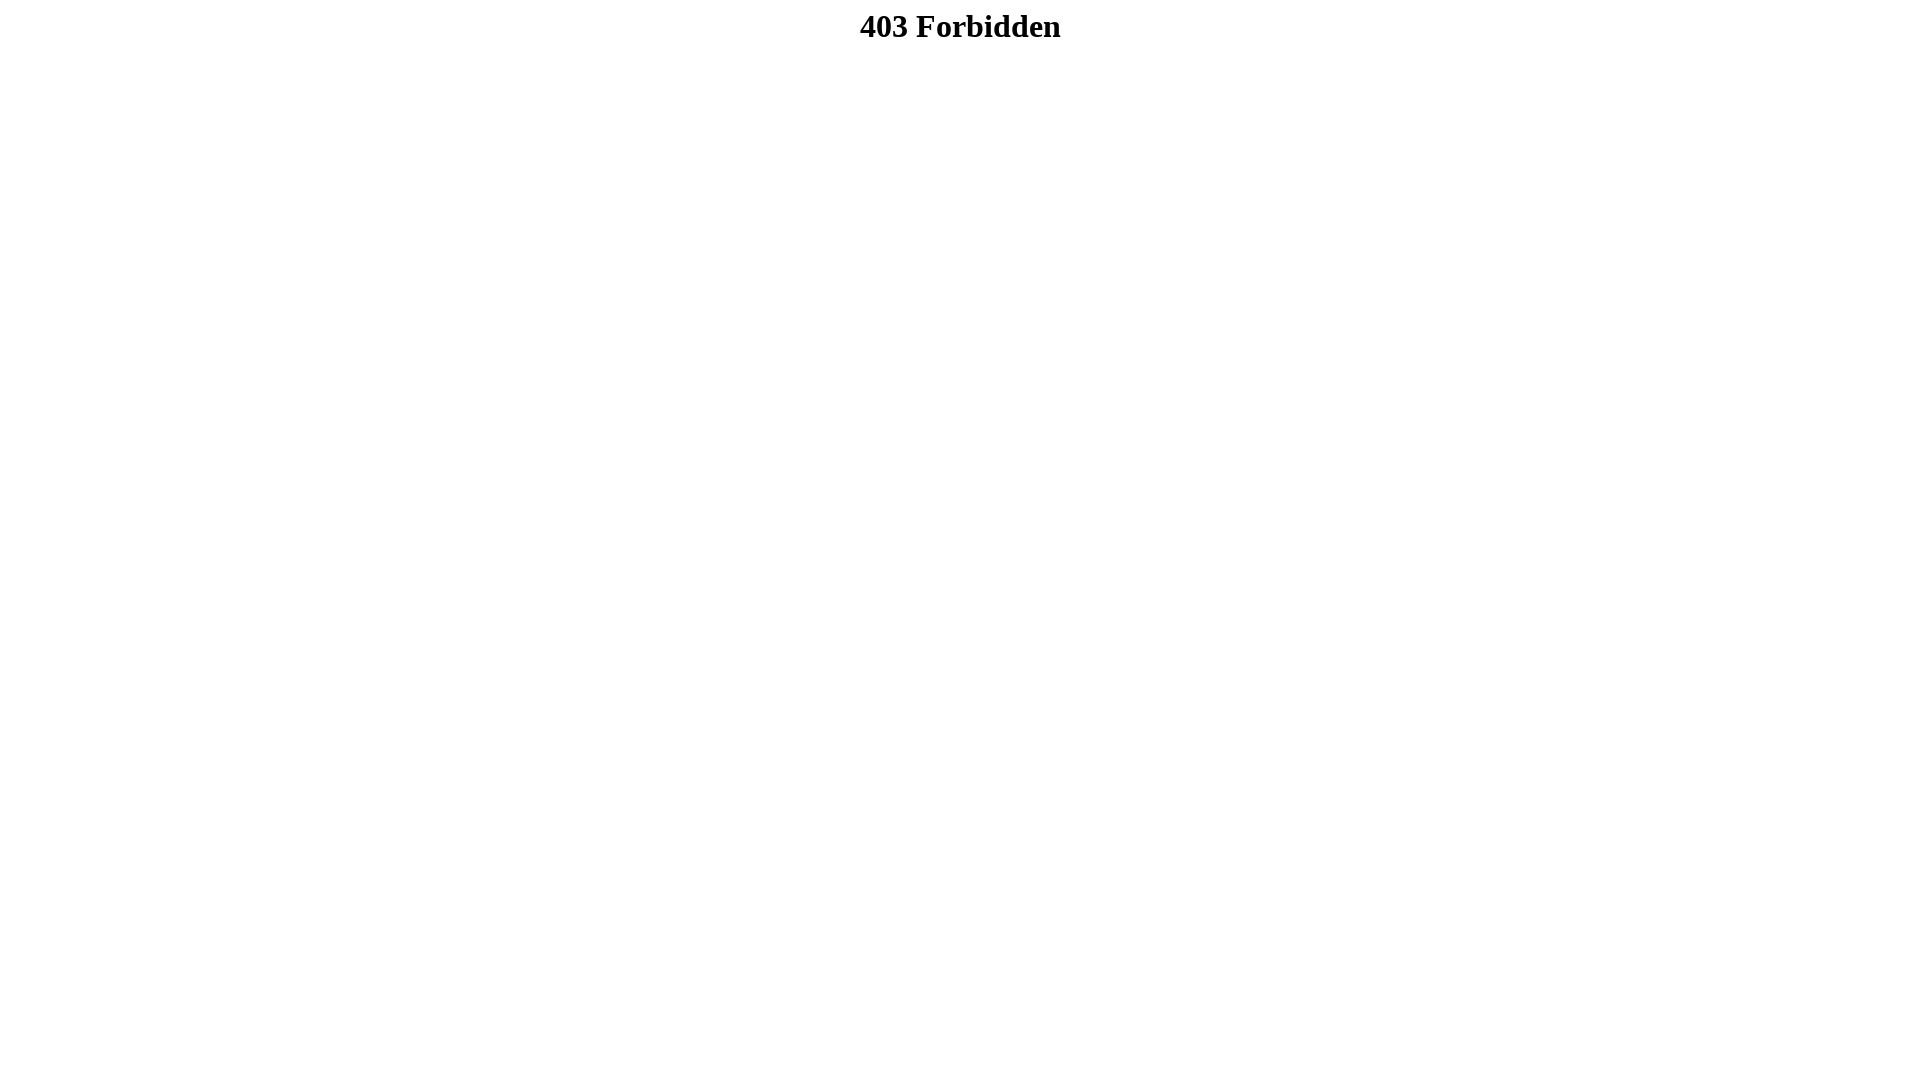

Waited 1 second after fourth Page Up
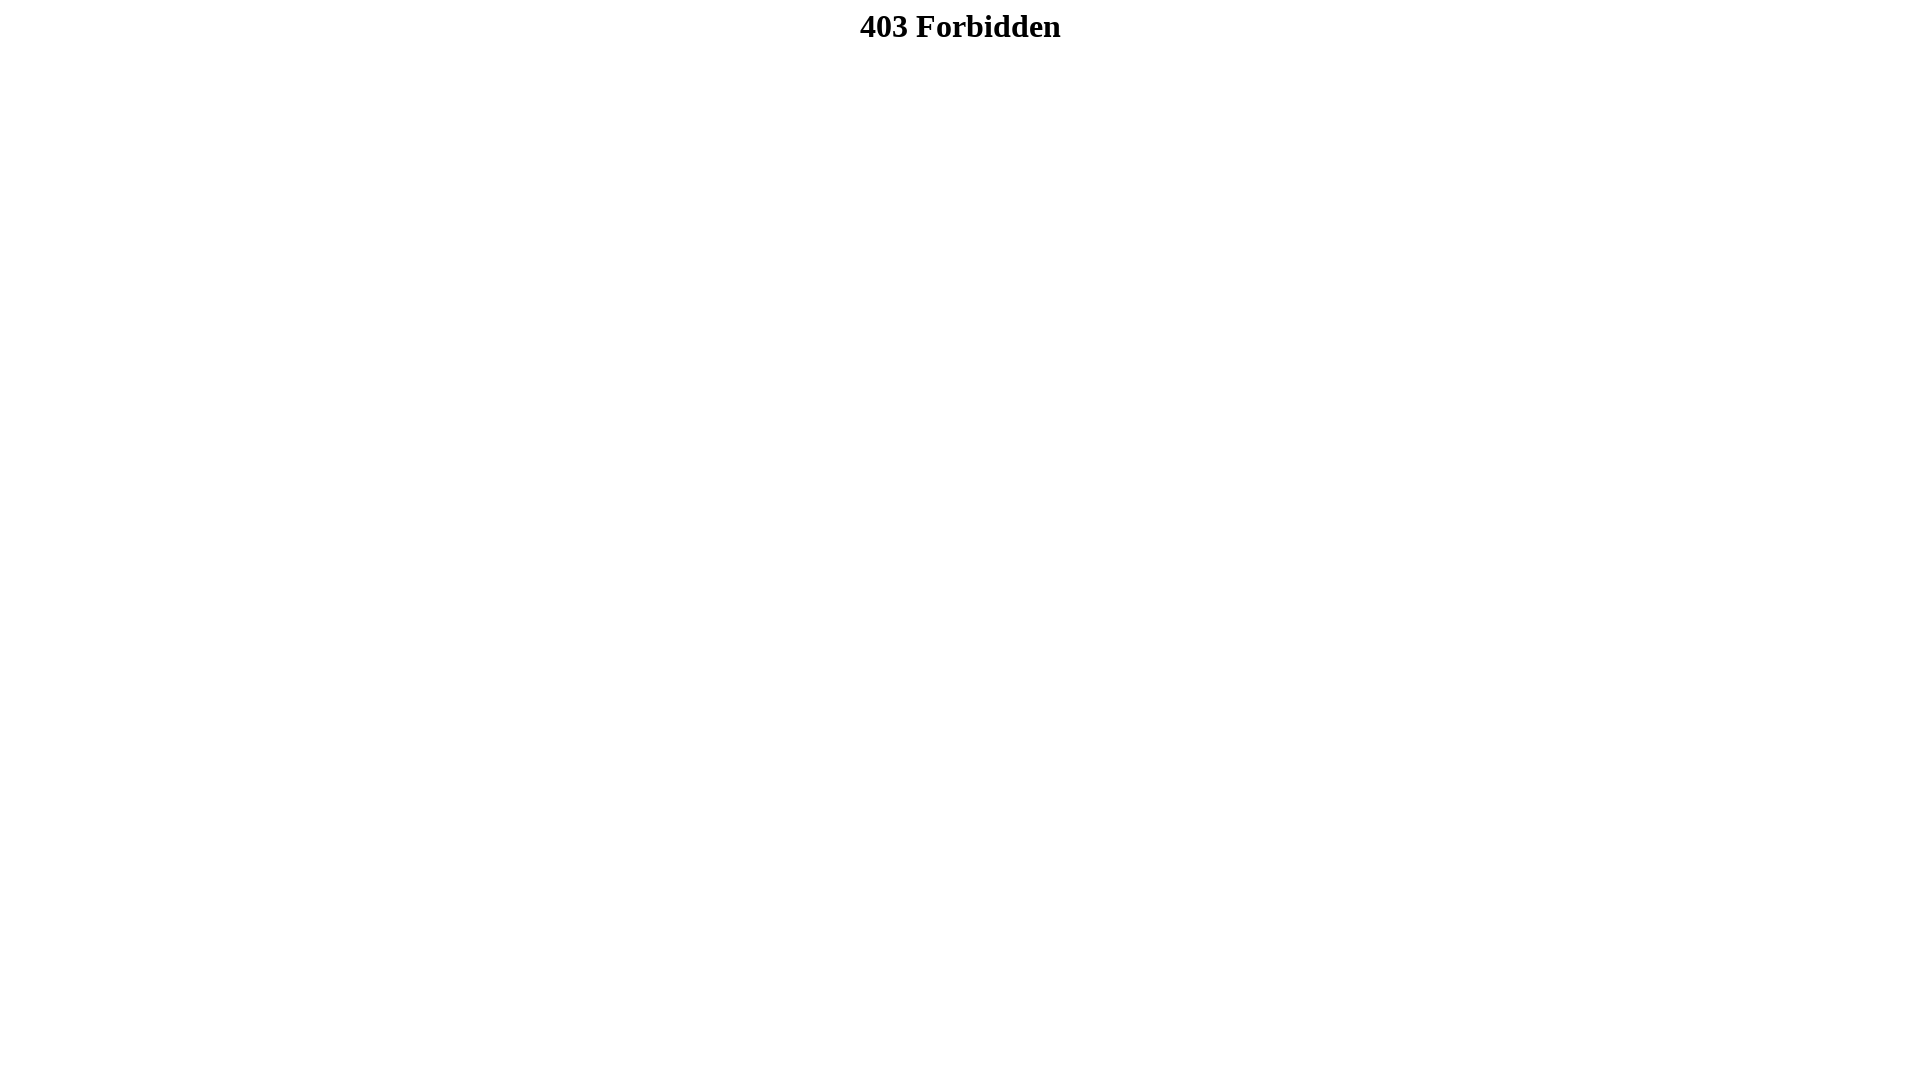

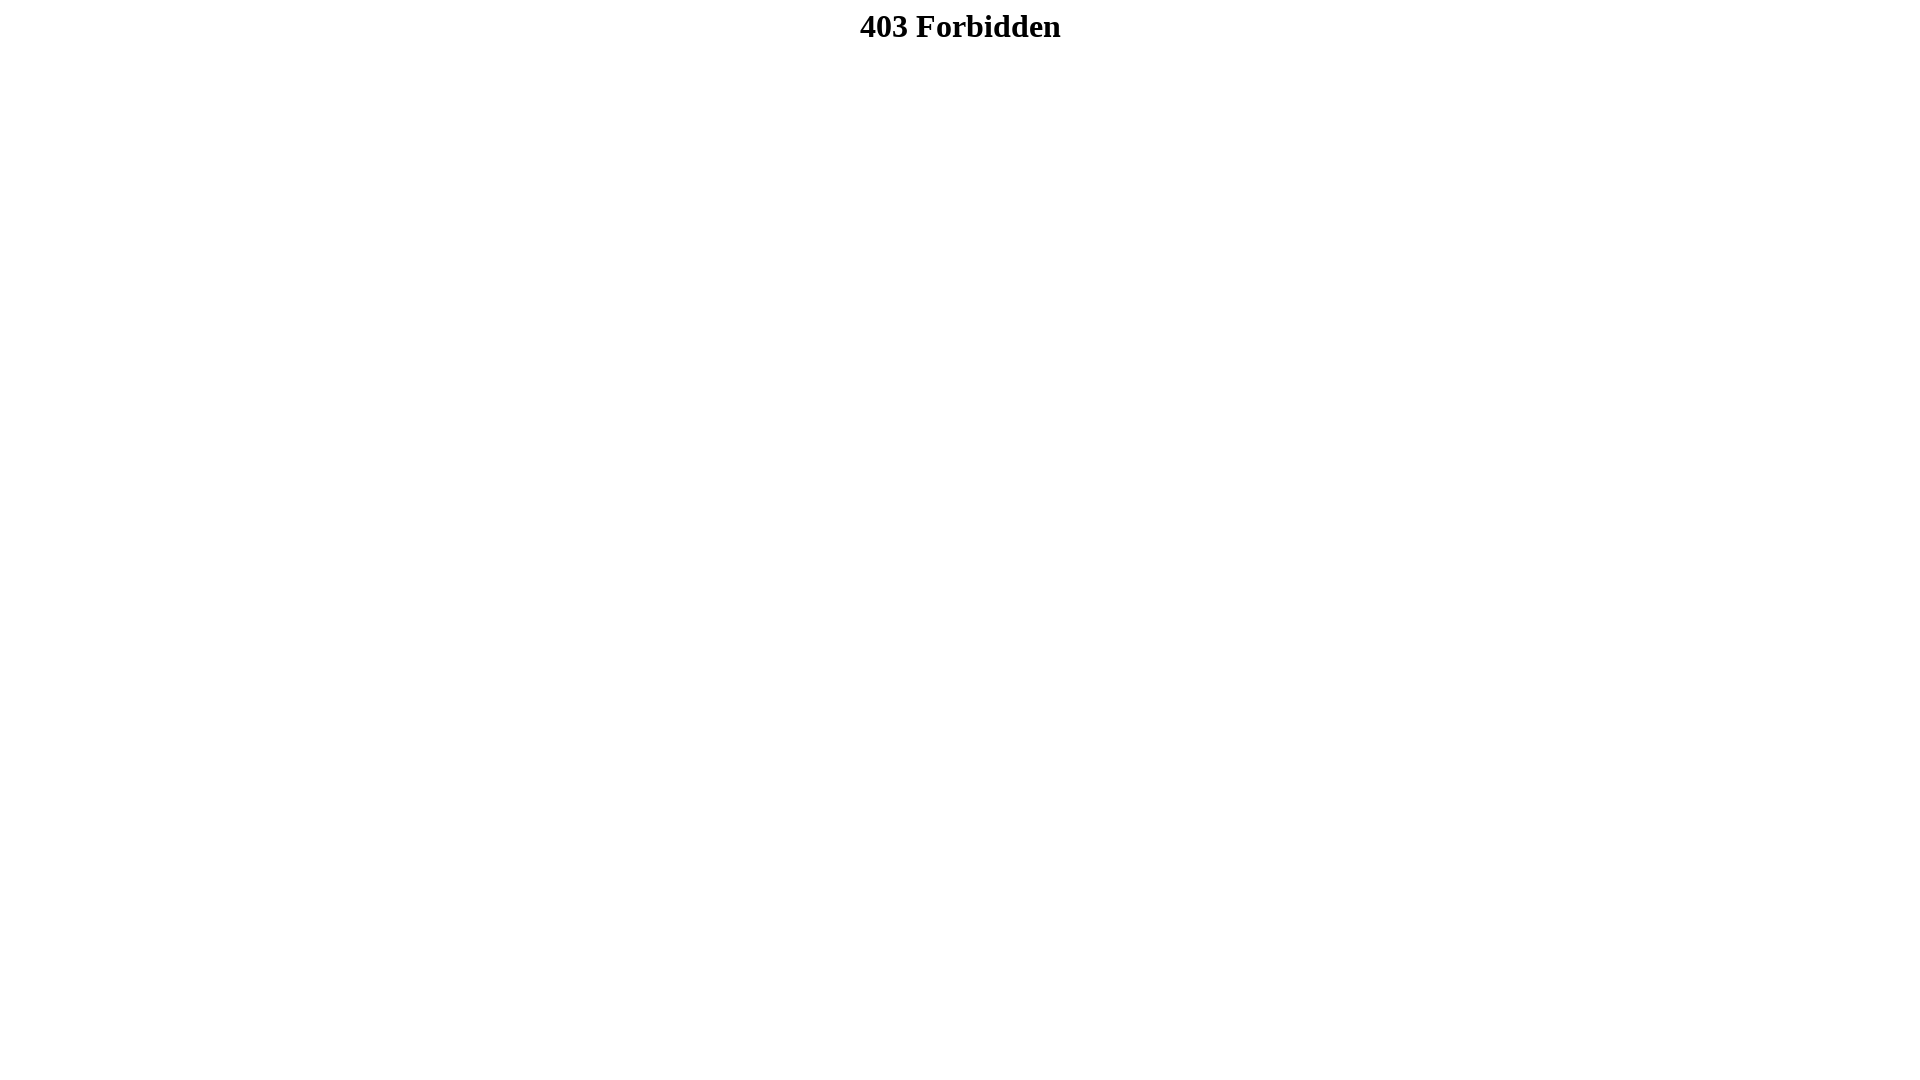